Tests a blog website by verifying the display of 10 blog posts, checking their titles, navigating through menu items (About, Contact, Home), and clicking through each blog post to verify individual blog pages load correctly.

Starting URL: https://qabloghub.ccbp.tech/

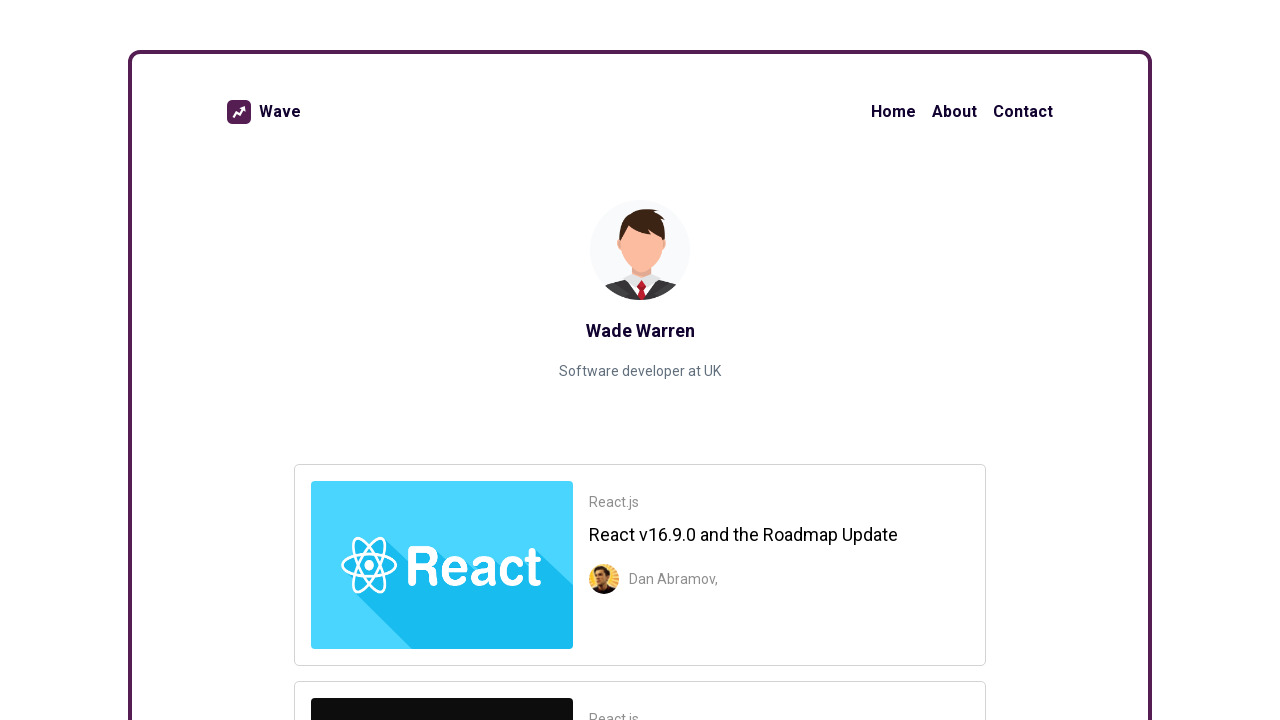

Waited for blog items to load on homepage
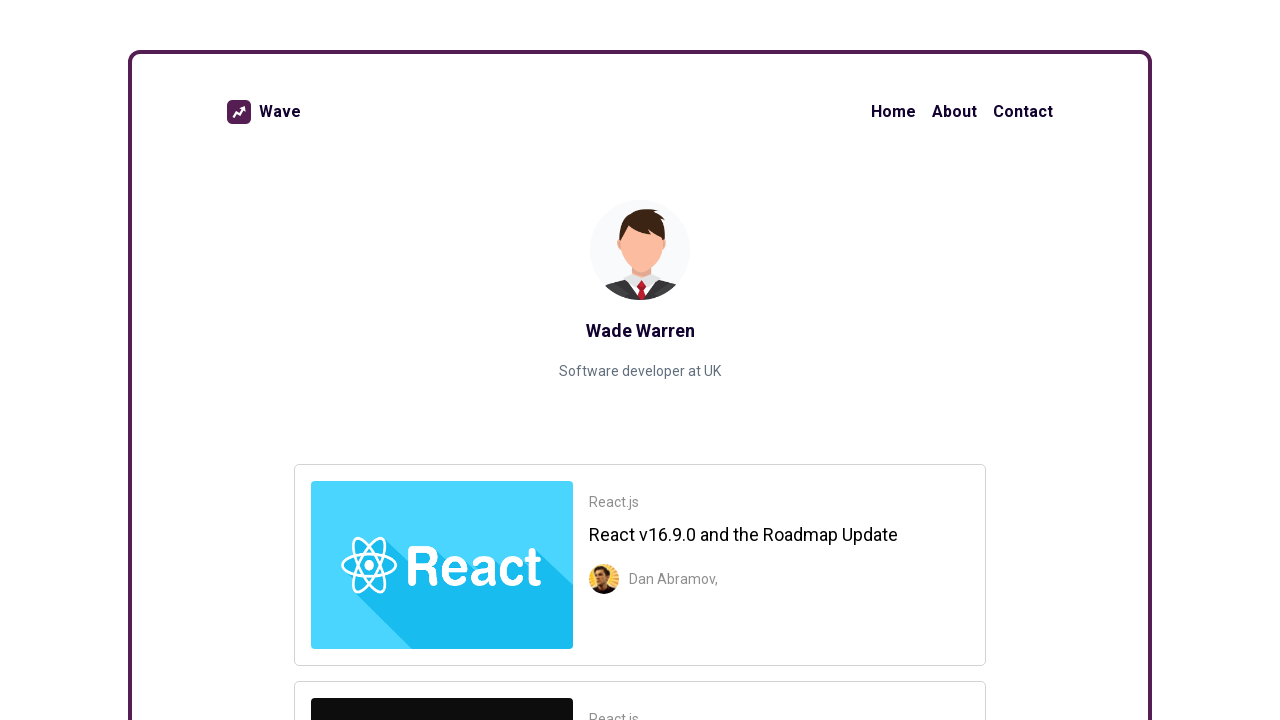

Verified that 10 blog items are displayed
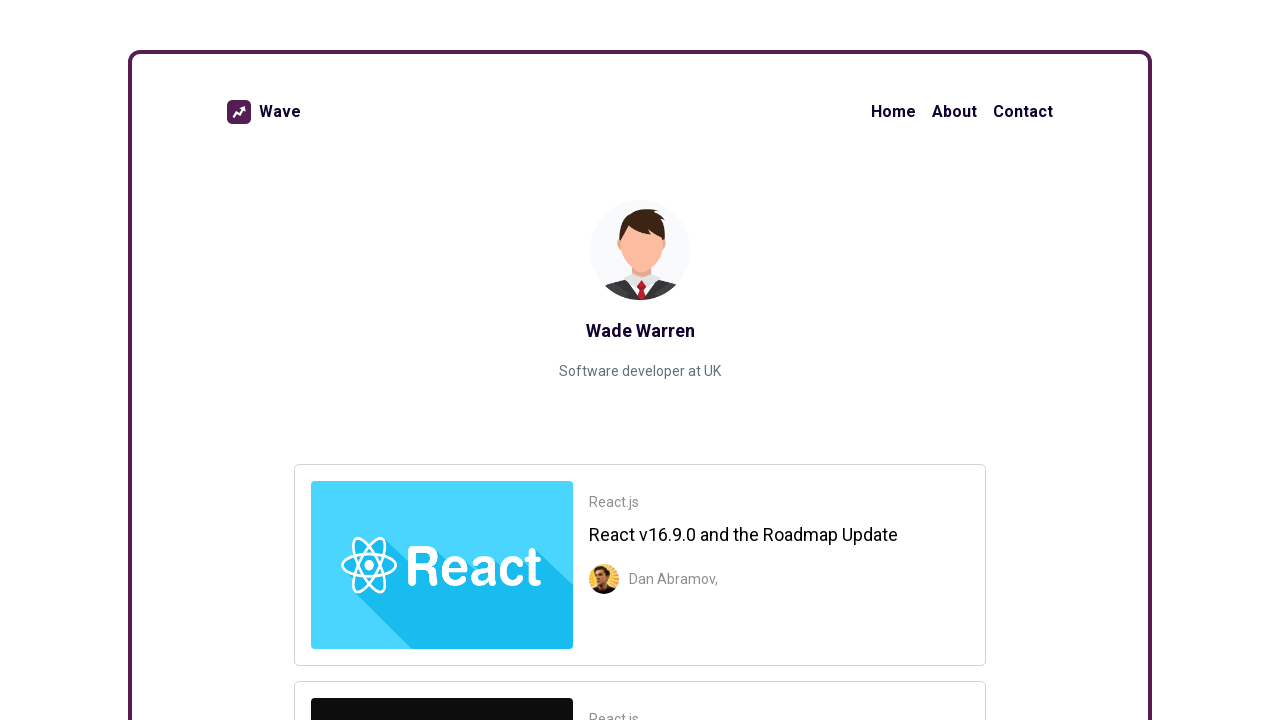

Verified all 10 blog post titles match expected titles
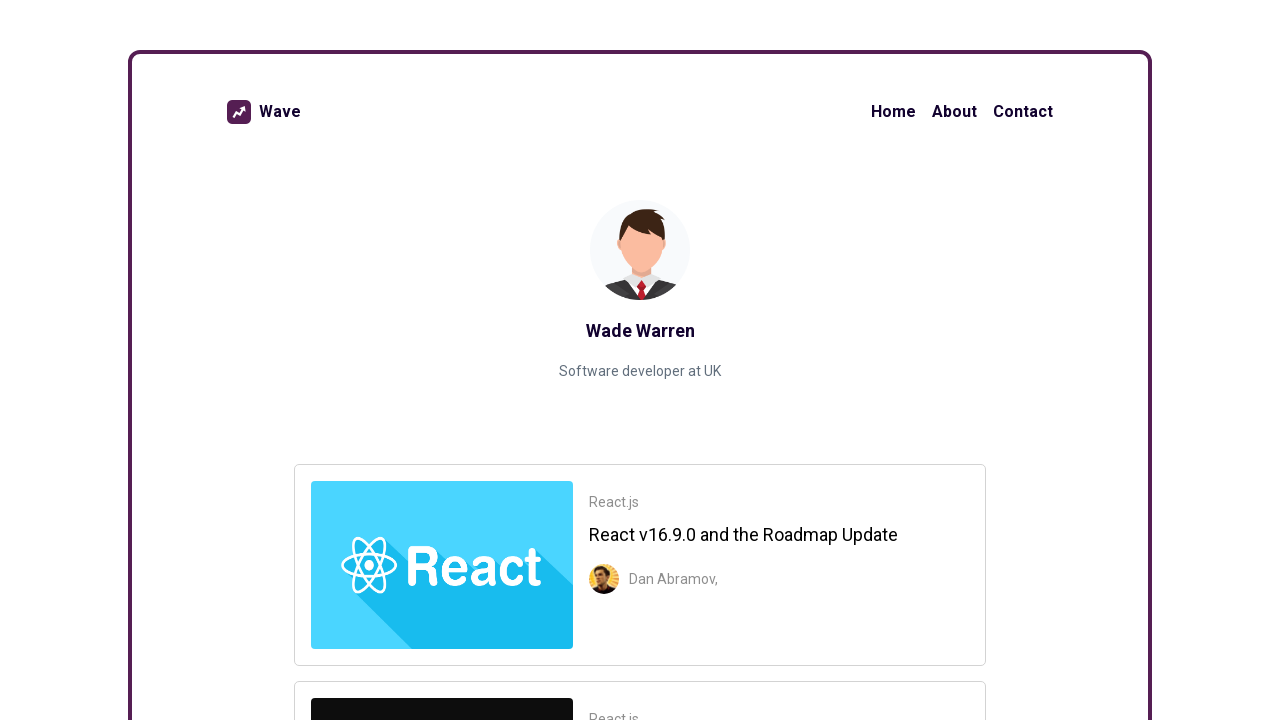

Clicked on About menu item at (954, 112) on ul.nav-items-list > li:nth-child(2) > a
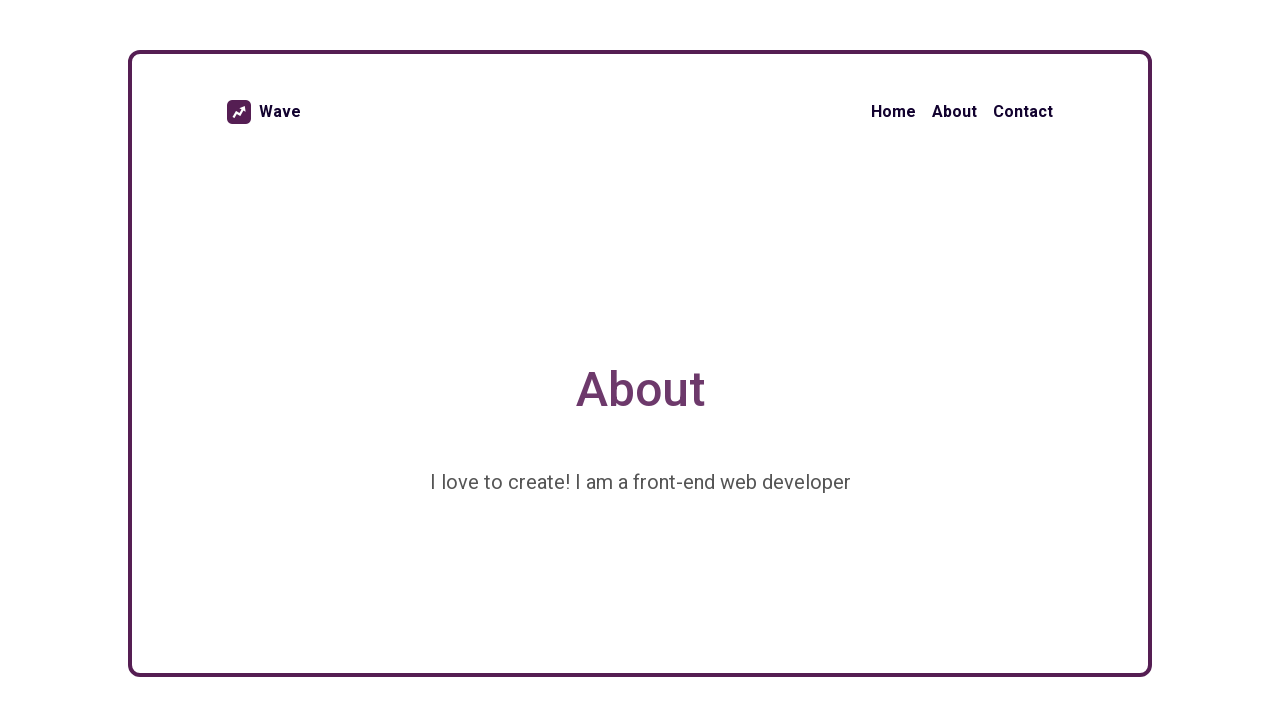

Verified navigation to About page
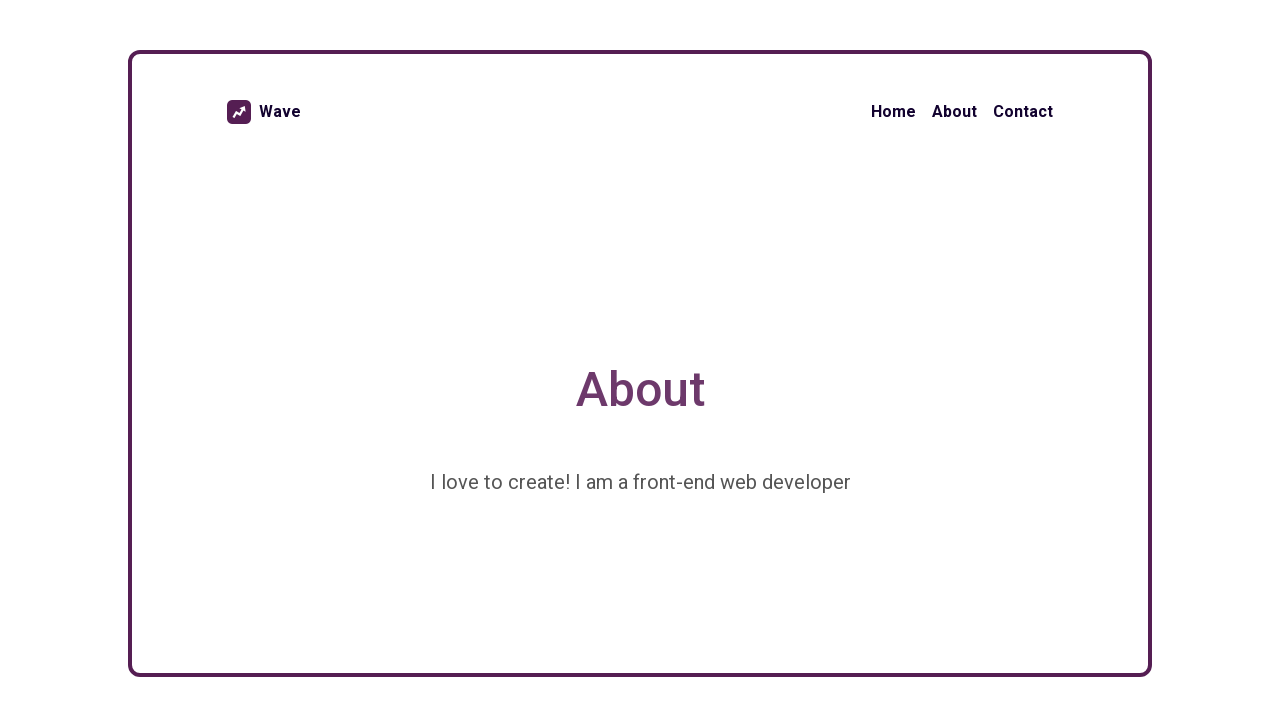

Clicked on Contact menu item at (1023, 112) on ul.nav-items-list > li:nth-child(3) > a
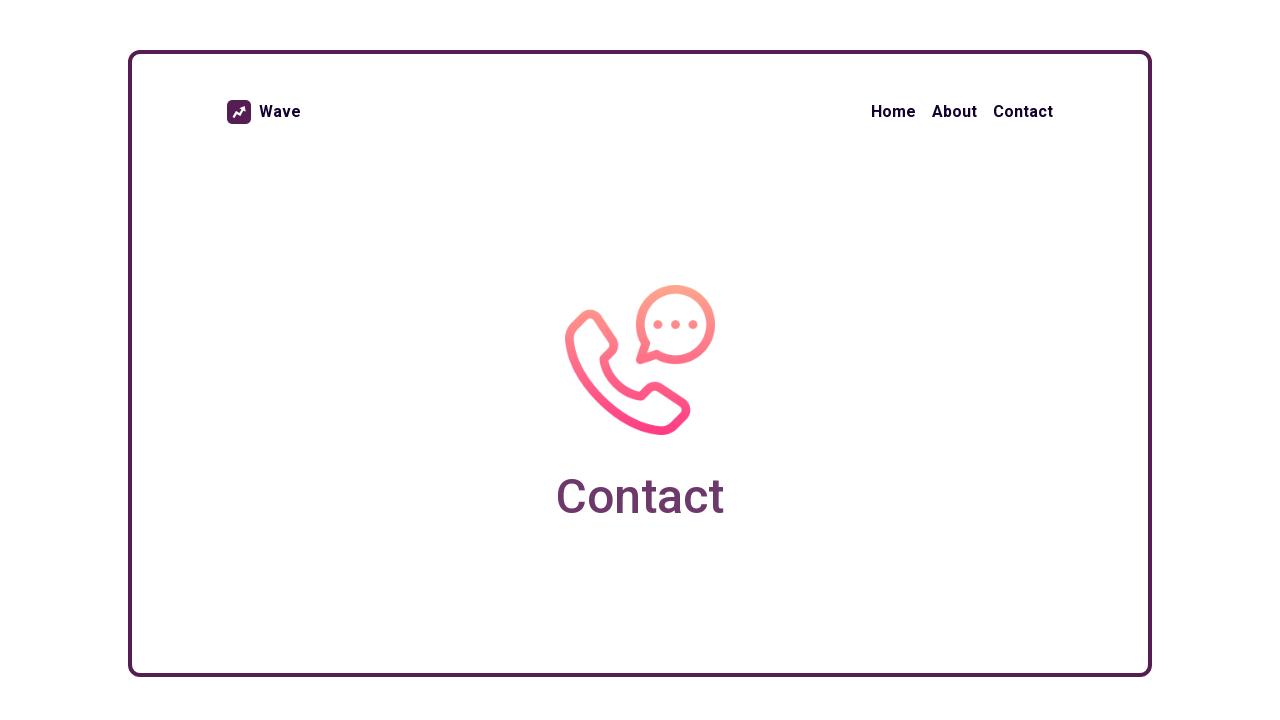

Verified navigation to Contact page
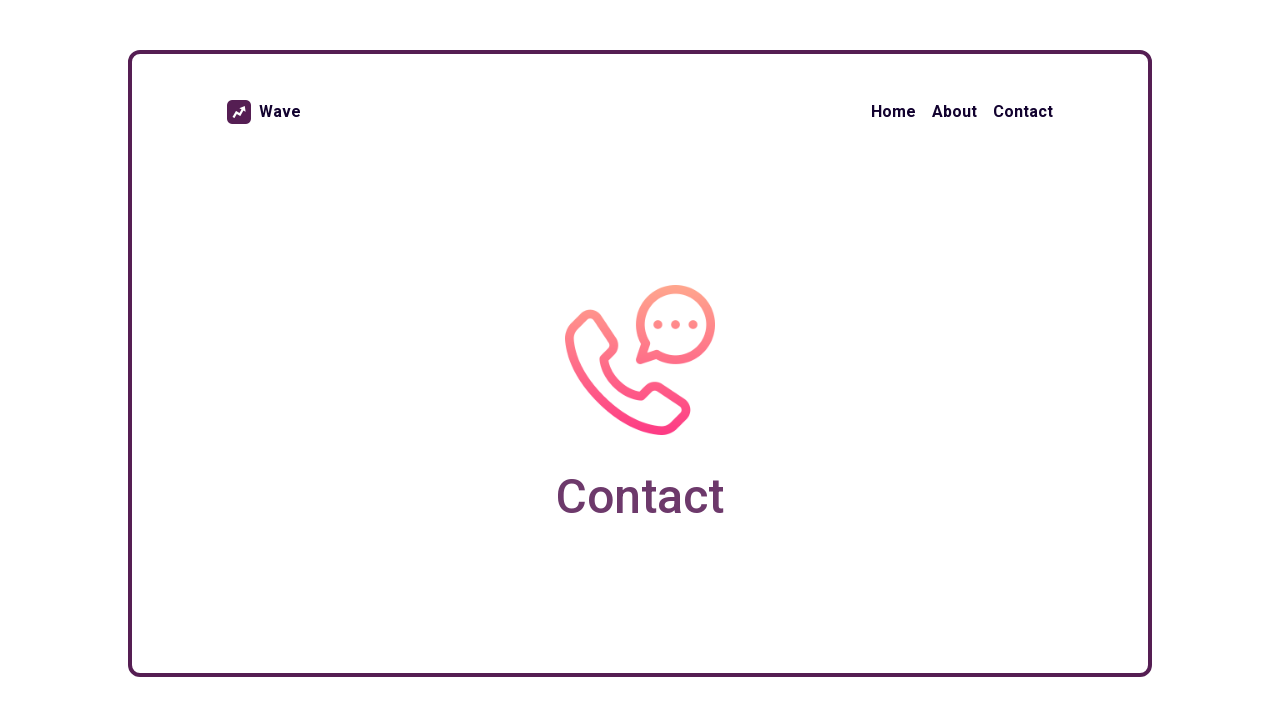

Clicked on Home menu item at (894, 112) on ul.nav-items-list > li:nth-child(1) > a
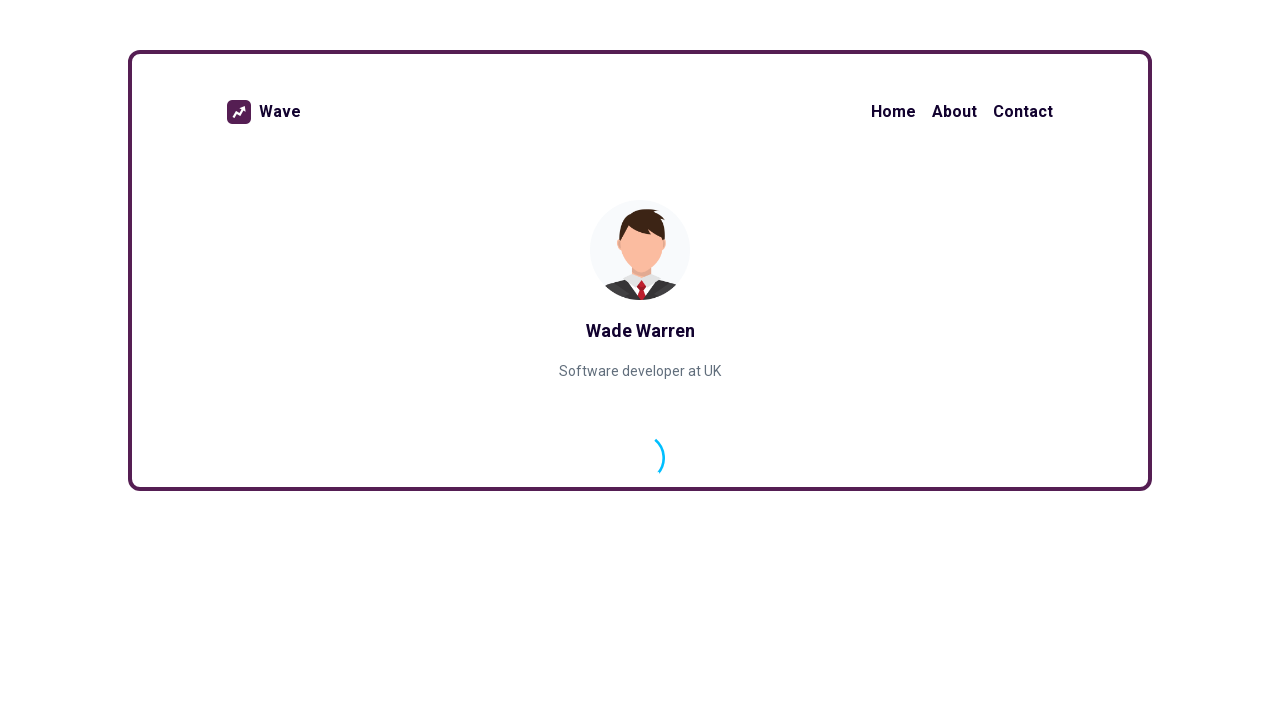

Verified navigation back to Home page
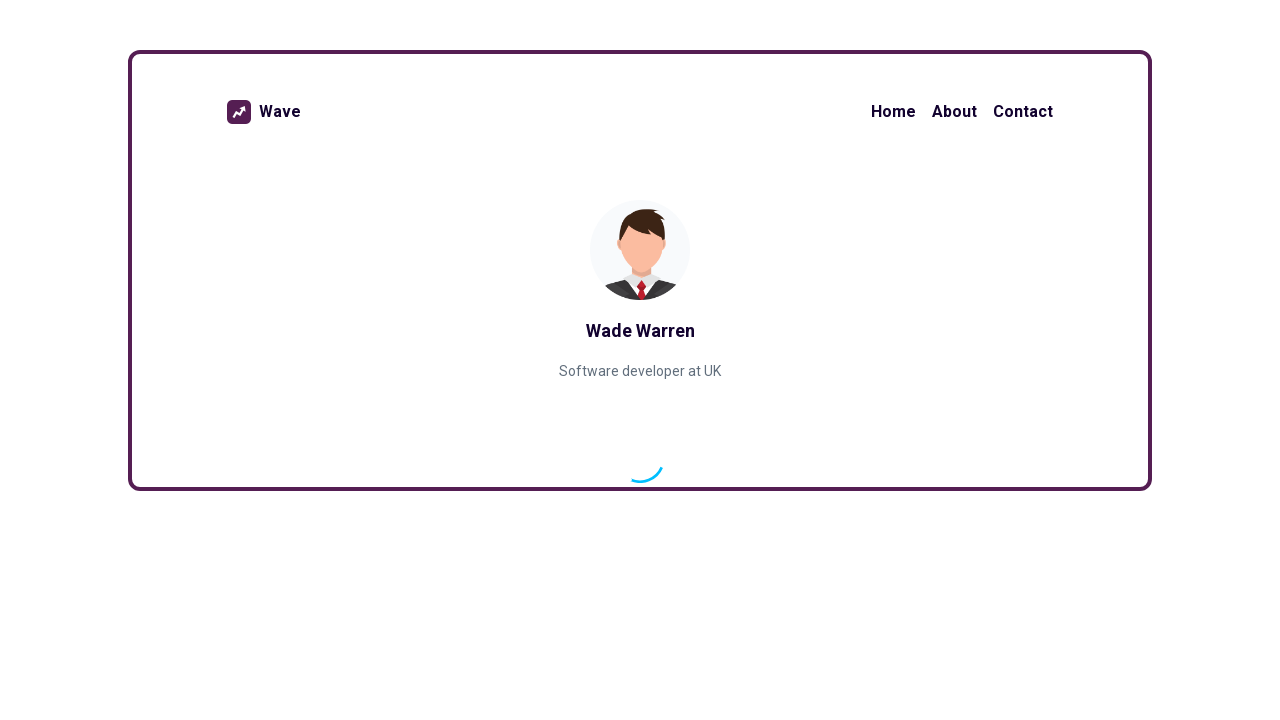

Waited for blog list to reload on homepage
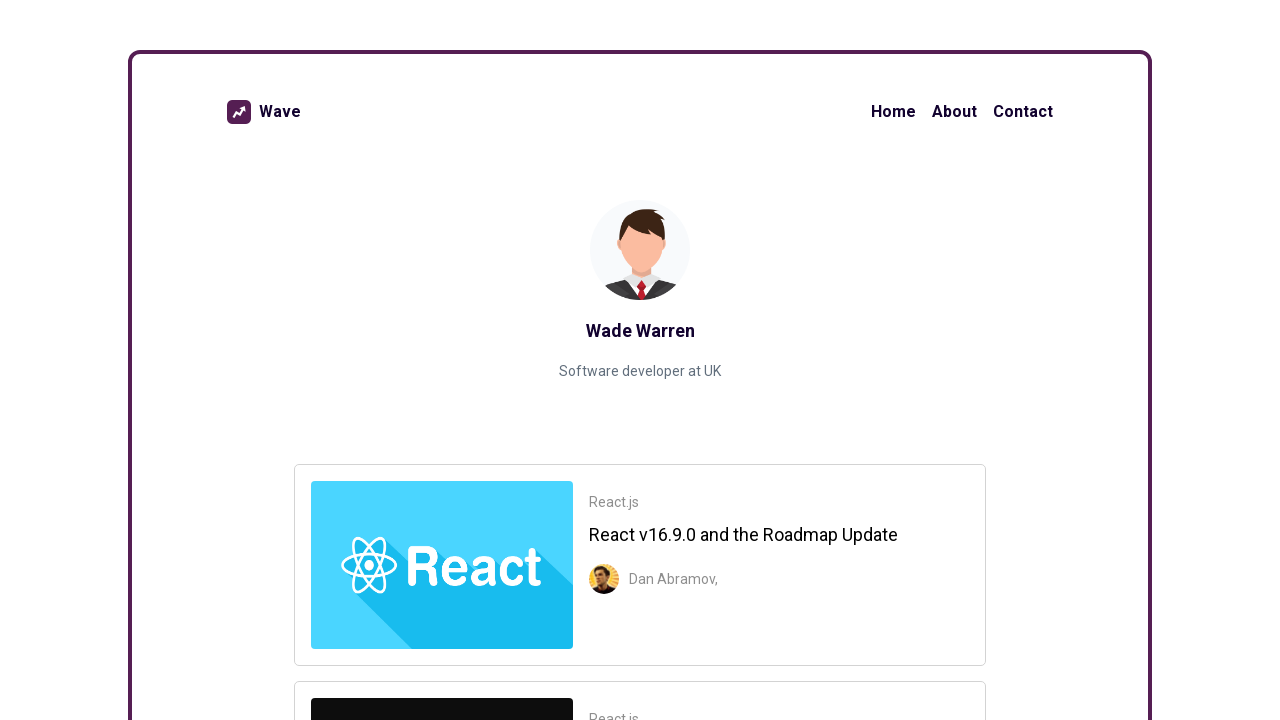

Clicked on blog post 1 at (640, 565) on a[href='/blogs/1']
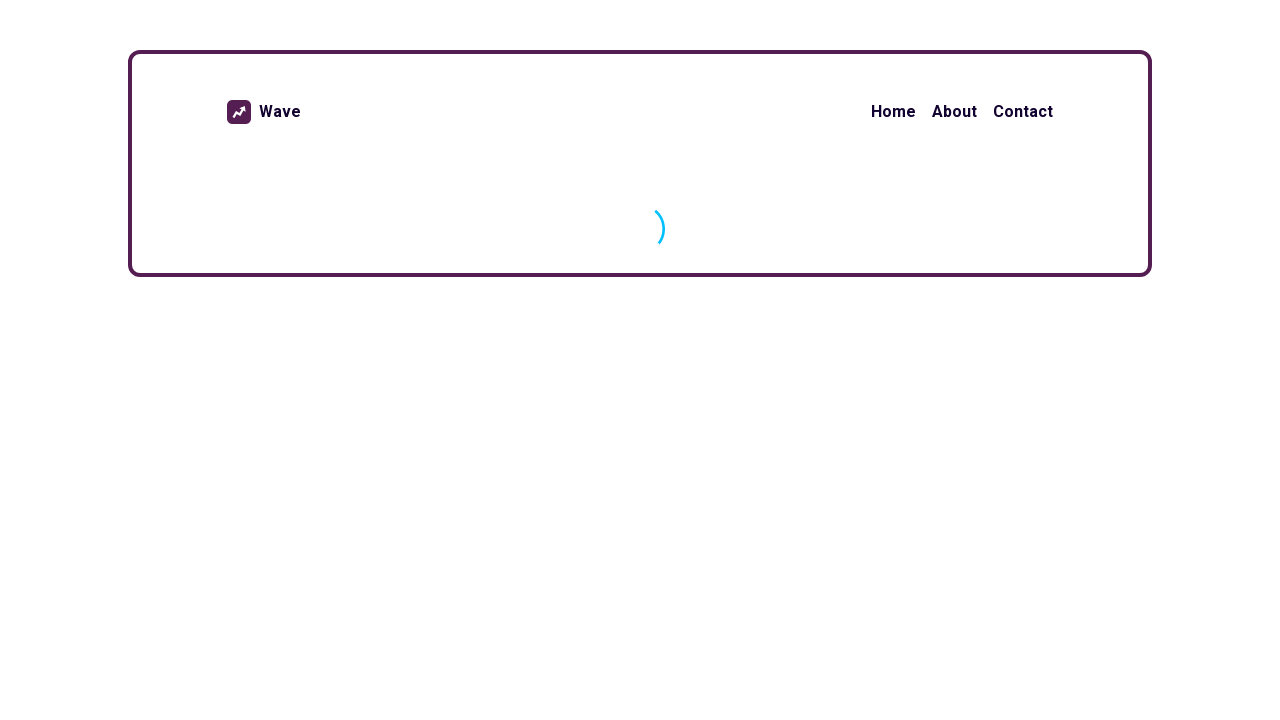

Waited for blog post 1 page to load
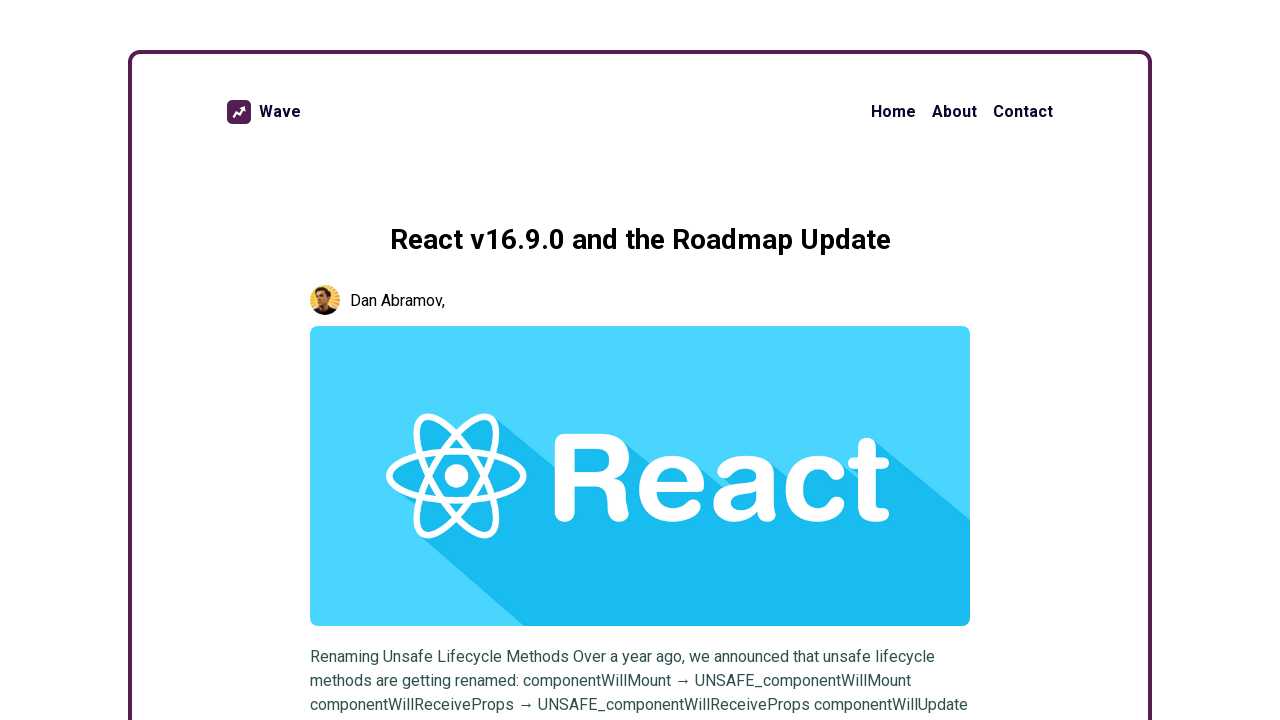

Verified blog post 1 title: React v16.9.0 and the Roadmap Update
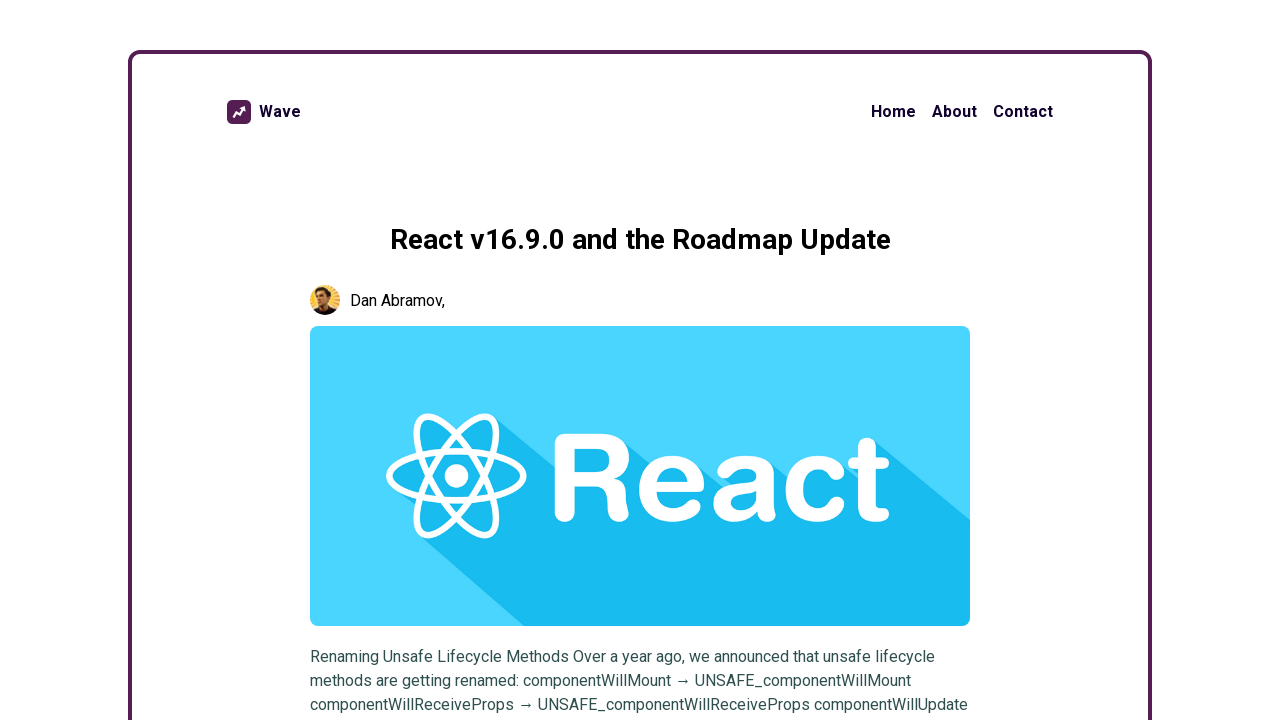

Navigated back to Home from blog post 1 at (894, 112) on ul.nav-items-list > li:nth-child(1) > a
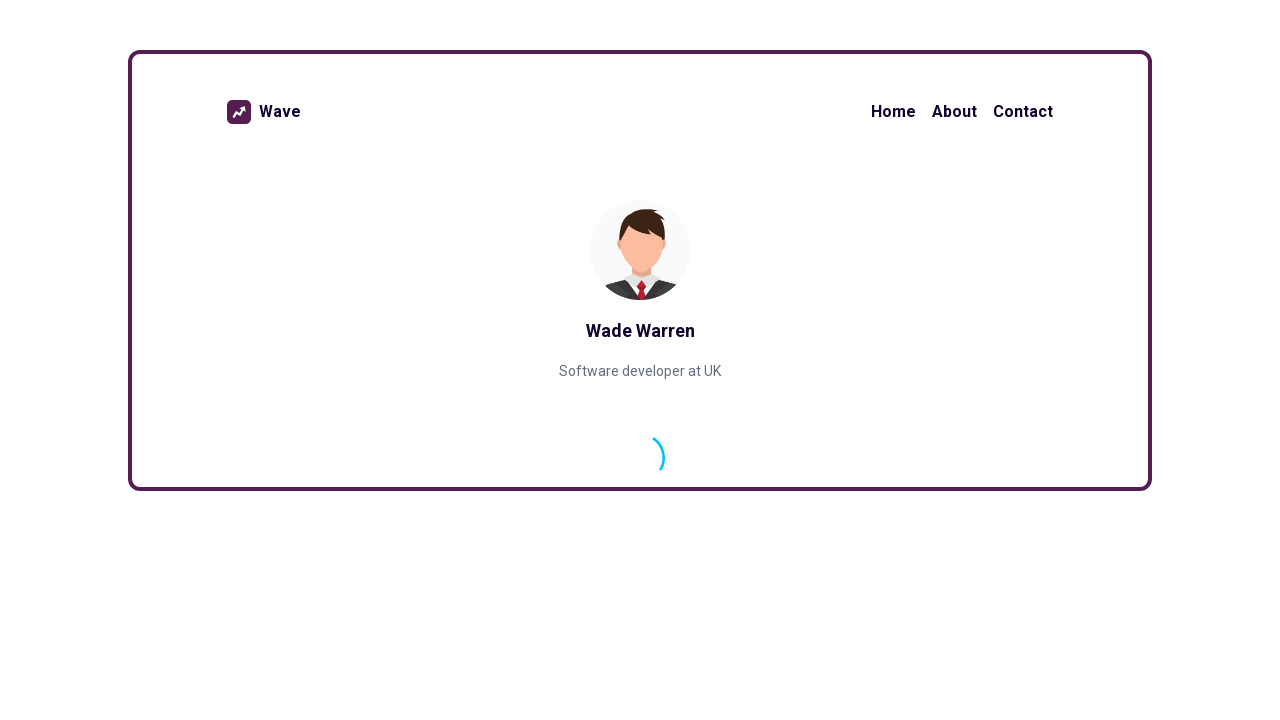

Waited for blog list to reload after visiting blog post 1
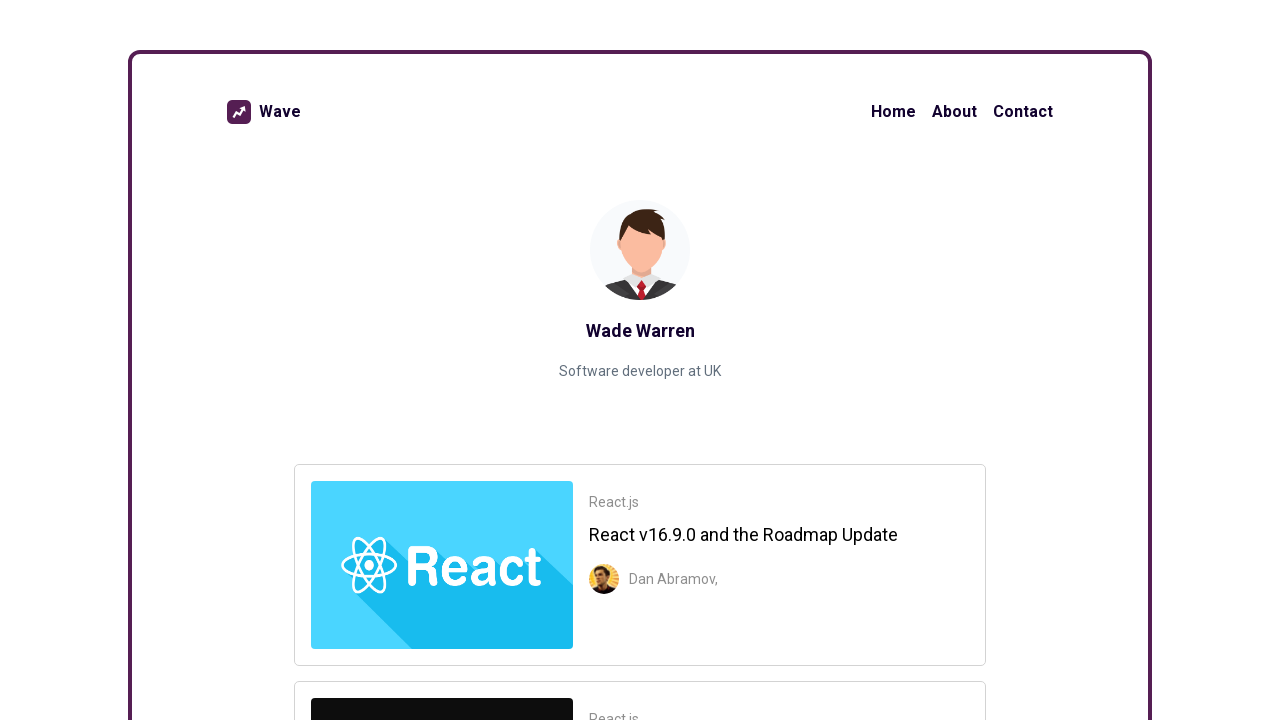

Clicked on blog post 2 at (640, 635) on a[href='/blogs/2']
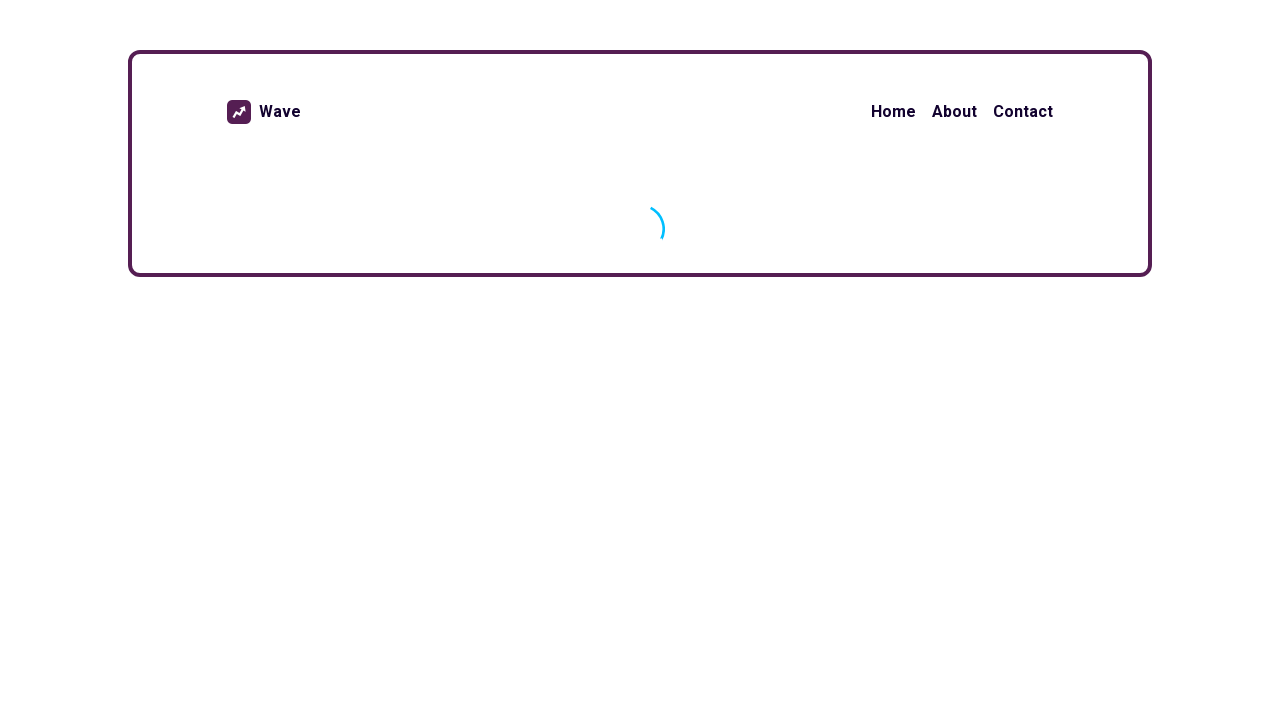

Waited for blog post 2 page to load
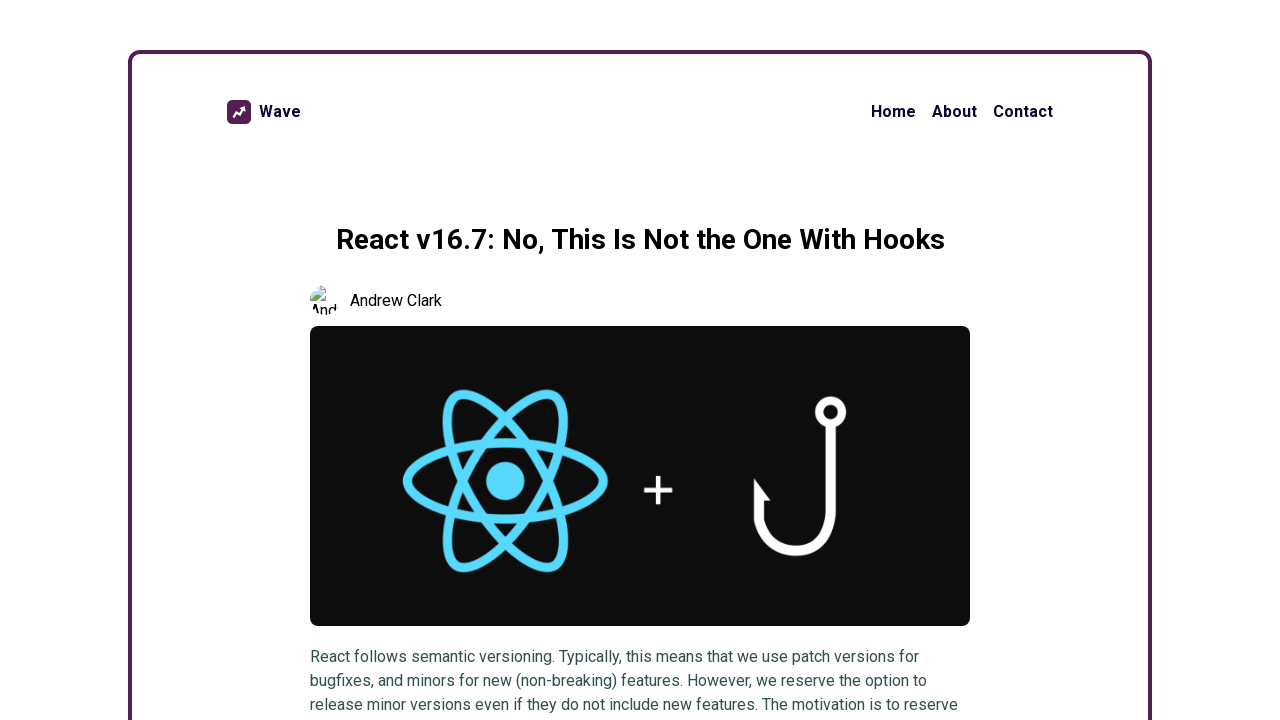

Verified blog post 2 title: React v16.7: No, This Is Not the One With Hooks
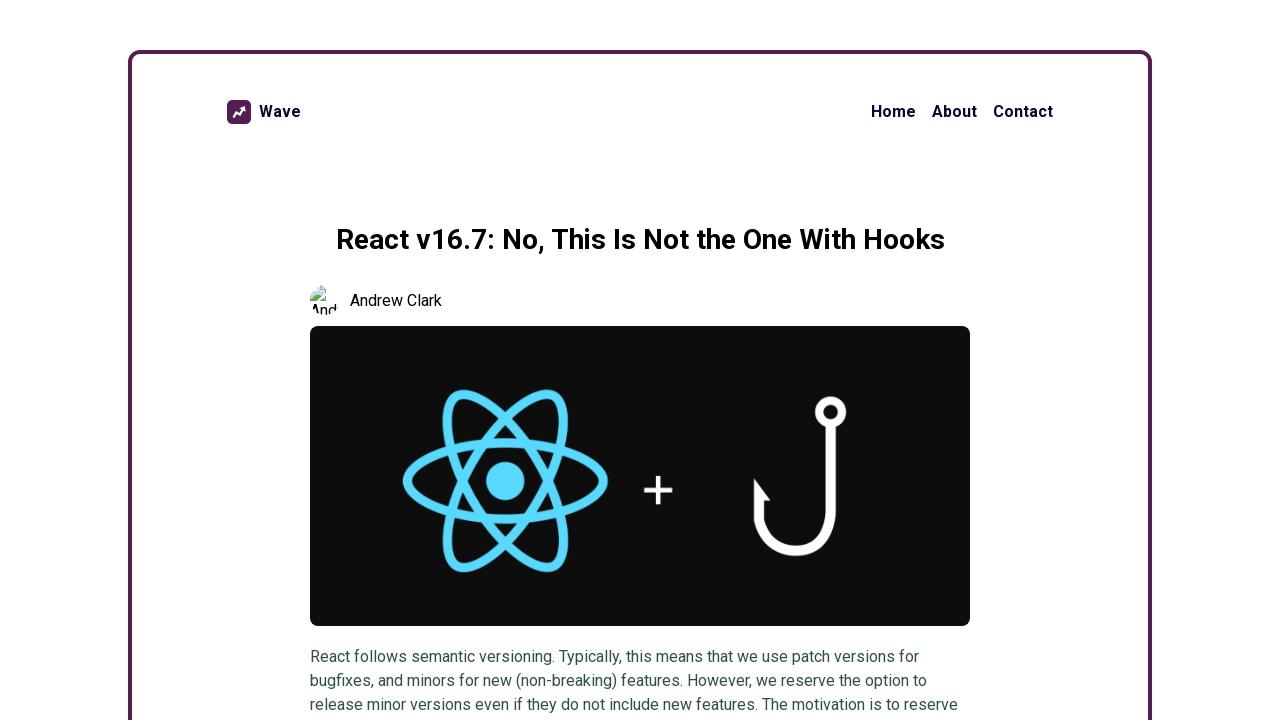

Navigated back to Home from blog post 2 at (894, 112) on ul.nav-items-list > li:nth-child(1) > a
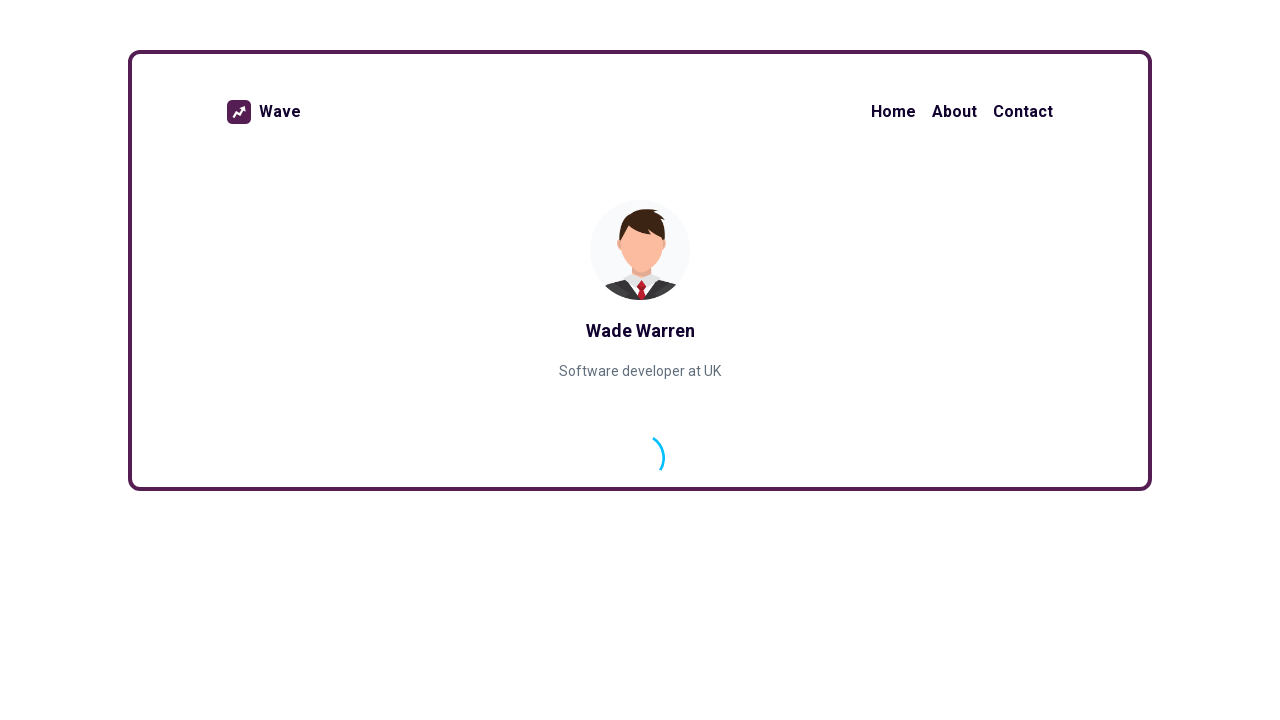

Waited for blog list to reload after visiting blog post 2
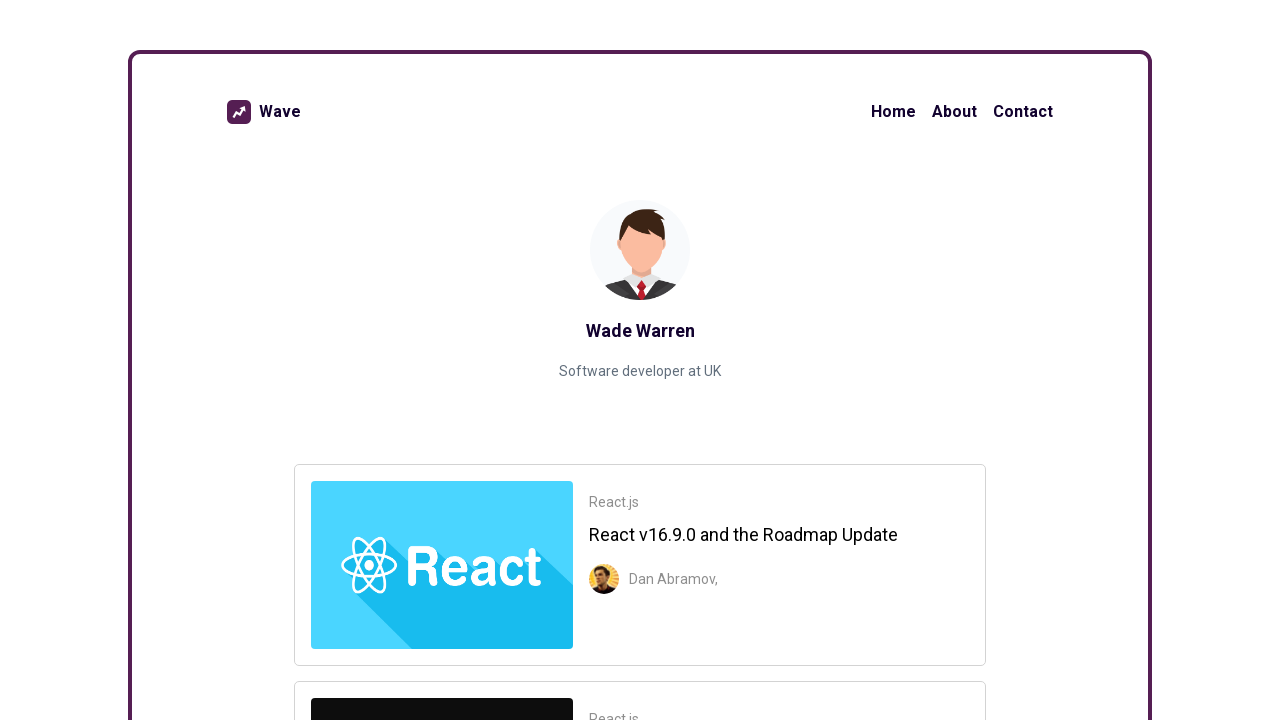

Clicked on blog post 3 at (640, 360) on a[href='/blogs/3']
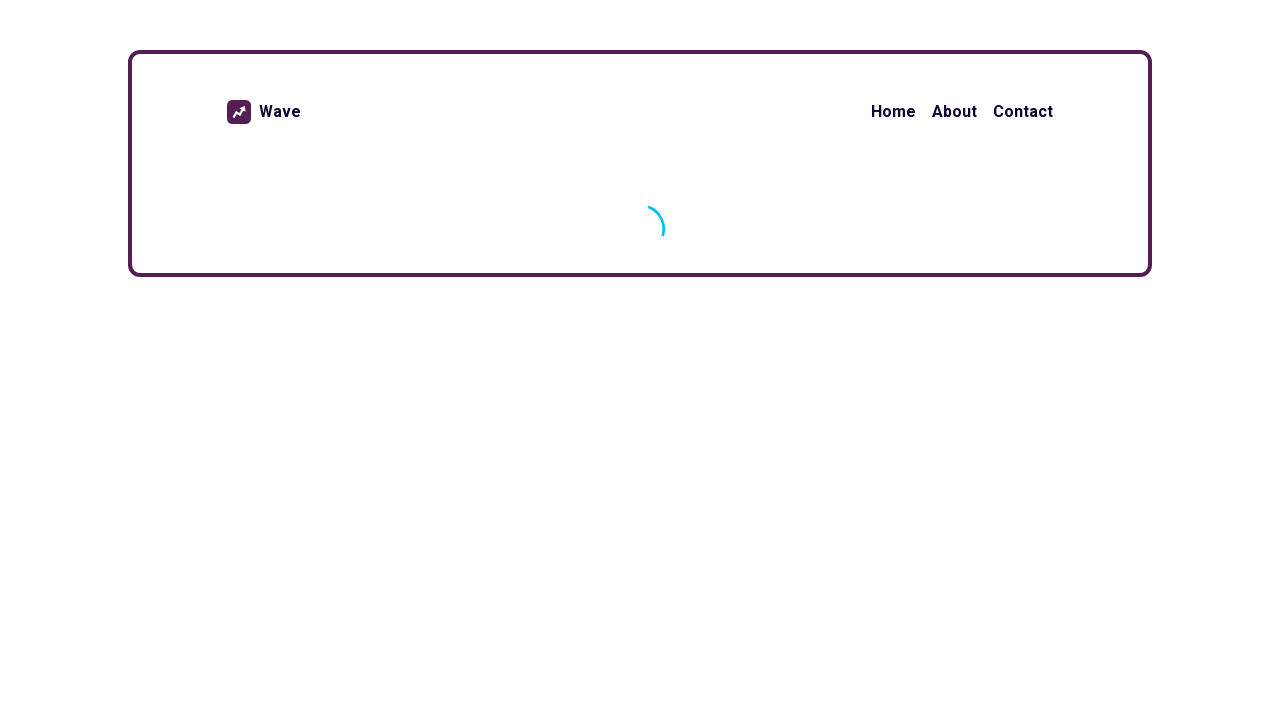

Waited for blog post 3 page to load
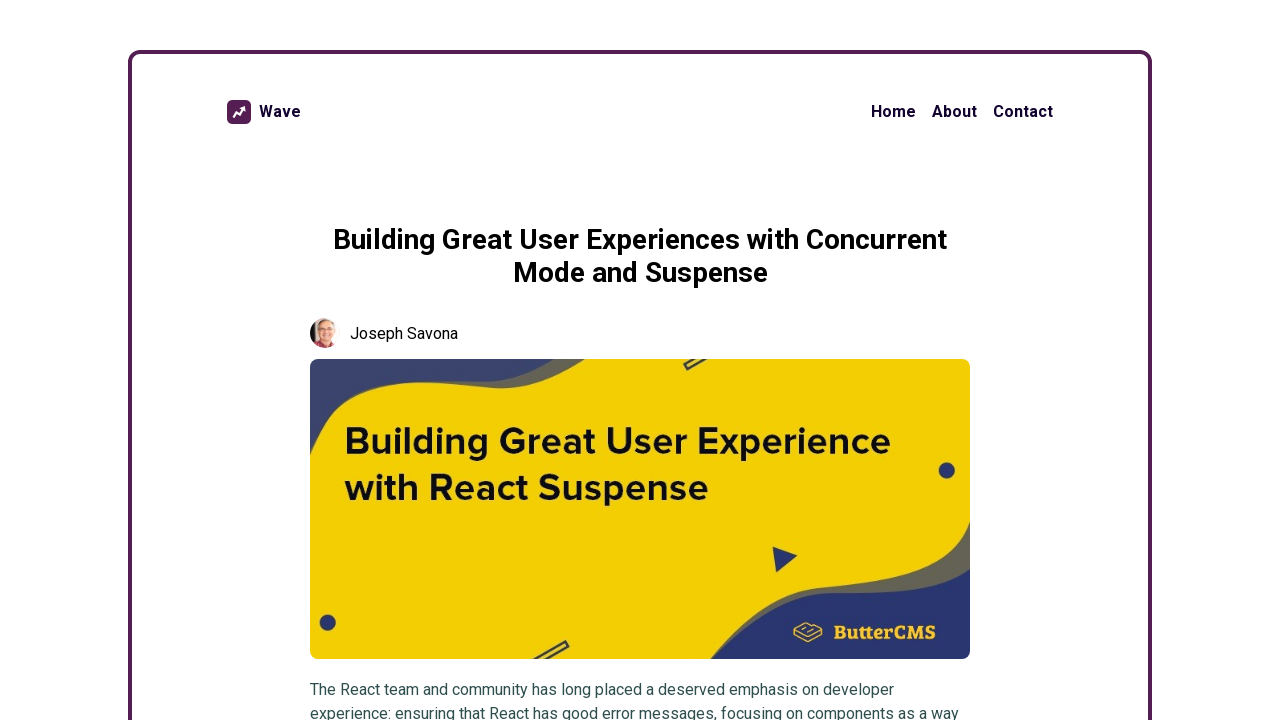

Verified blog post 3 title: Building Great User Experiences with Concurrent Mode and Suspense
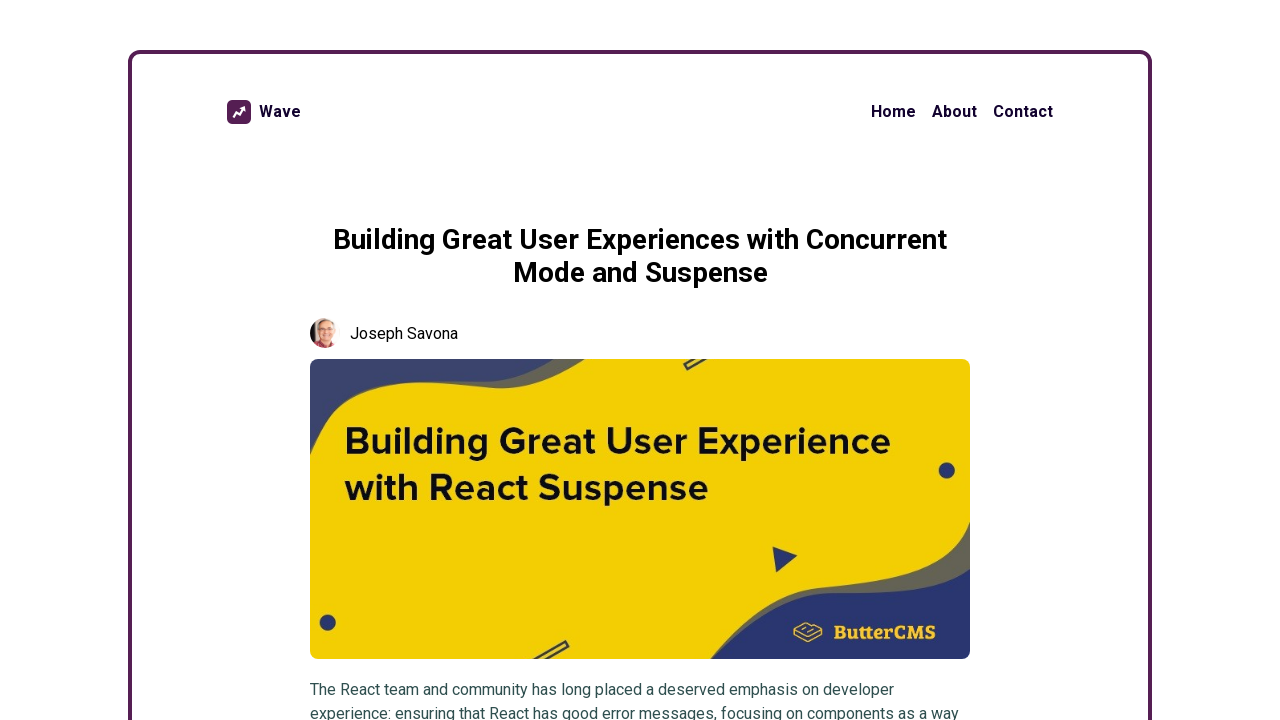

Navigated back to Home from blog post 3 at (894, 112) on ul.nav-items-list > li:nth-child(1) > a
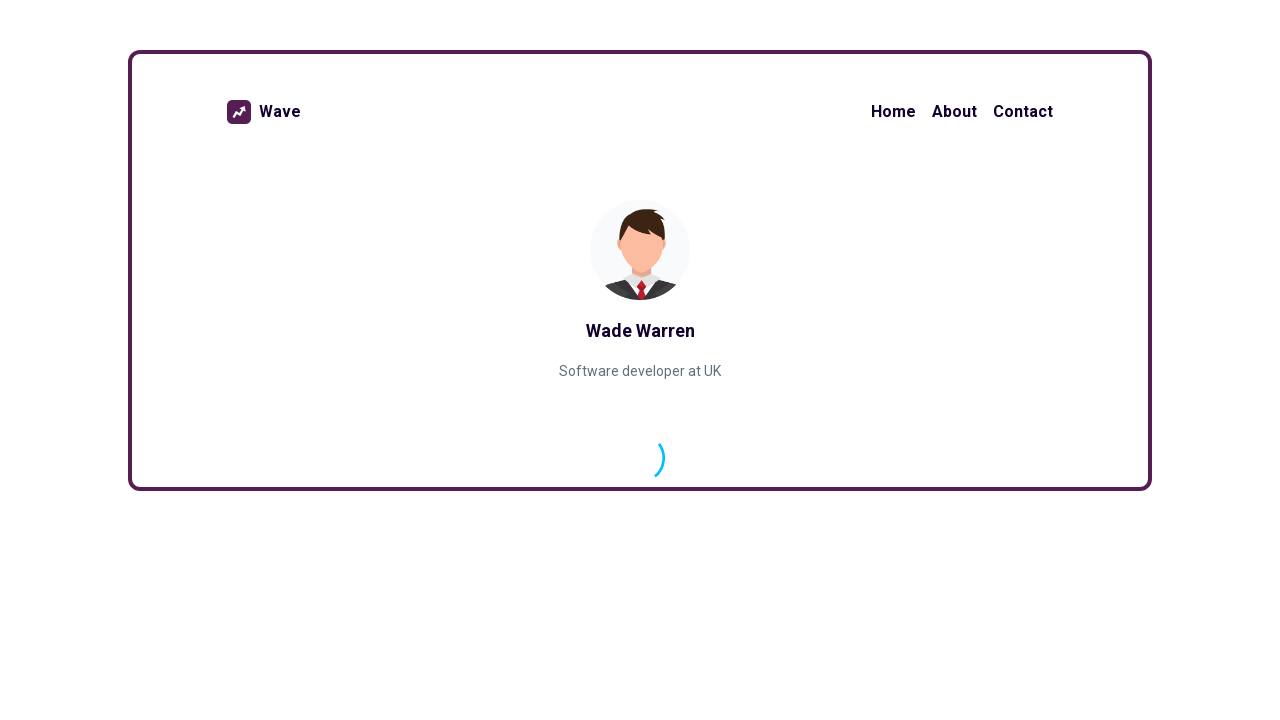

Waited for blog list to reload after visiting blog post 3
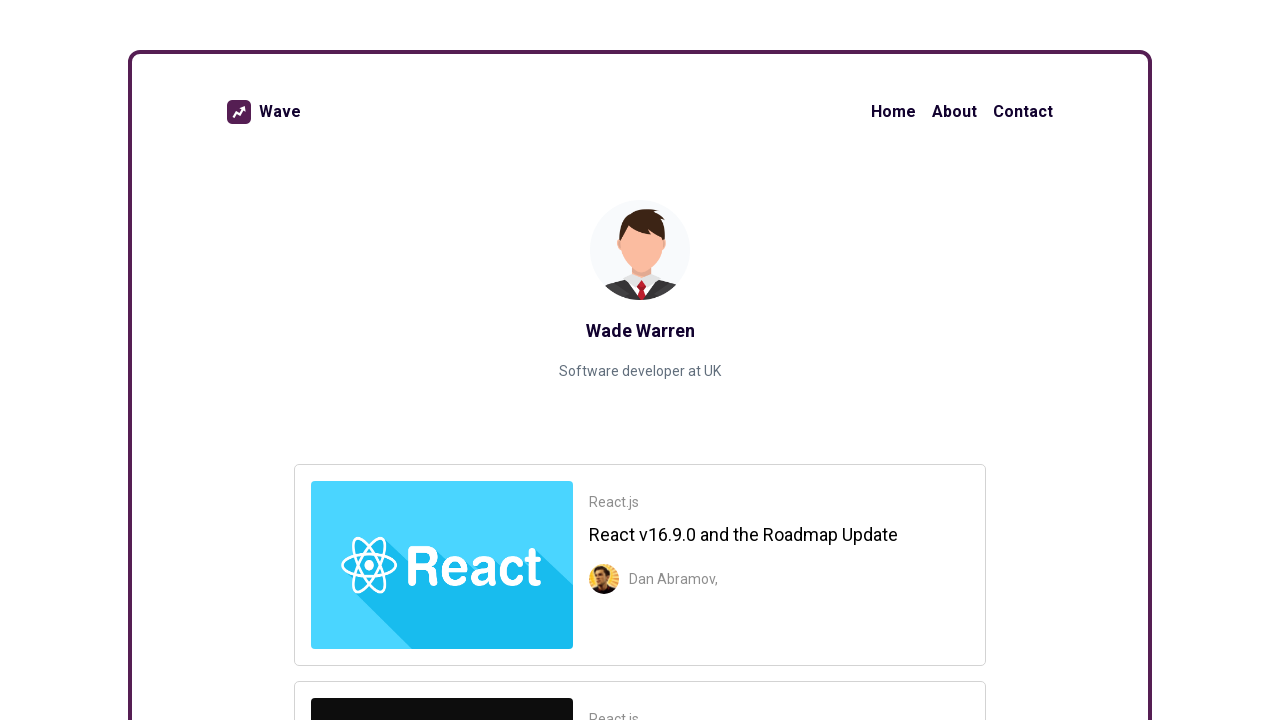

Clicked on blog post 4 at (640, 360) on a[href='/blogs/4']
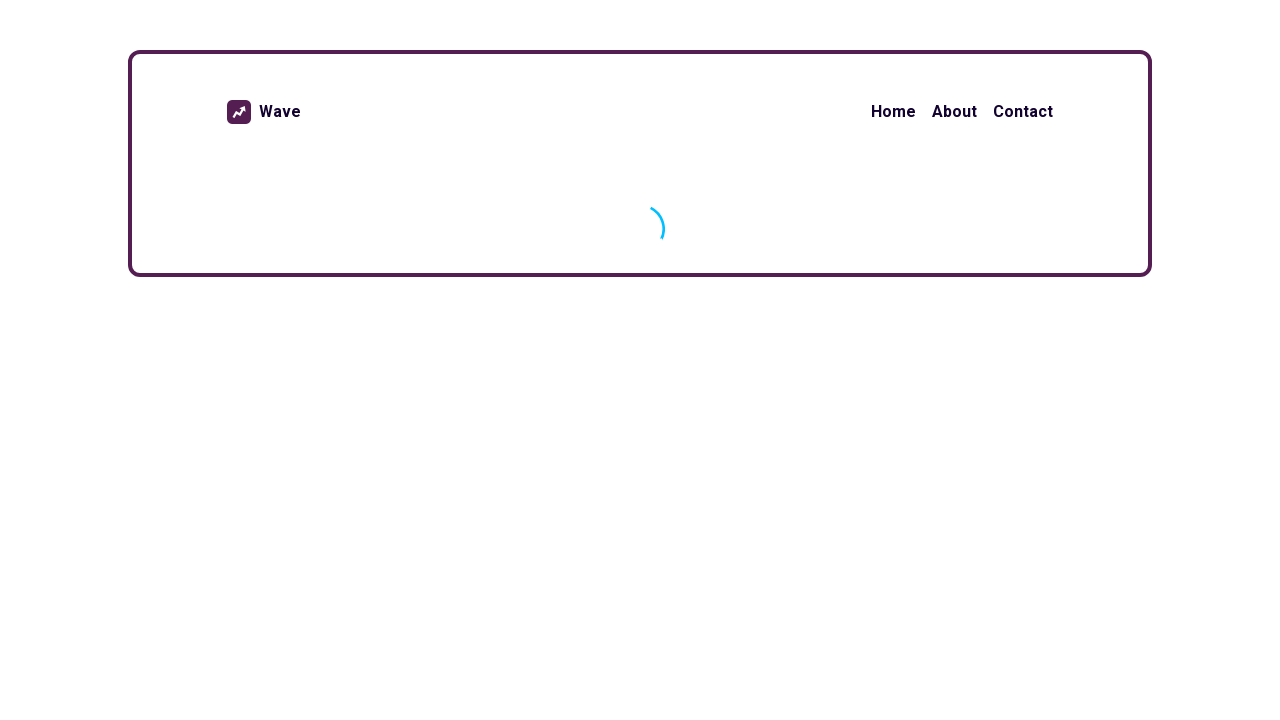

Waited for blog post 4 page to load
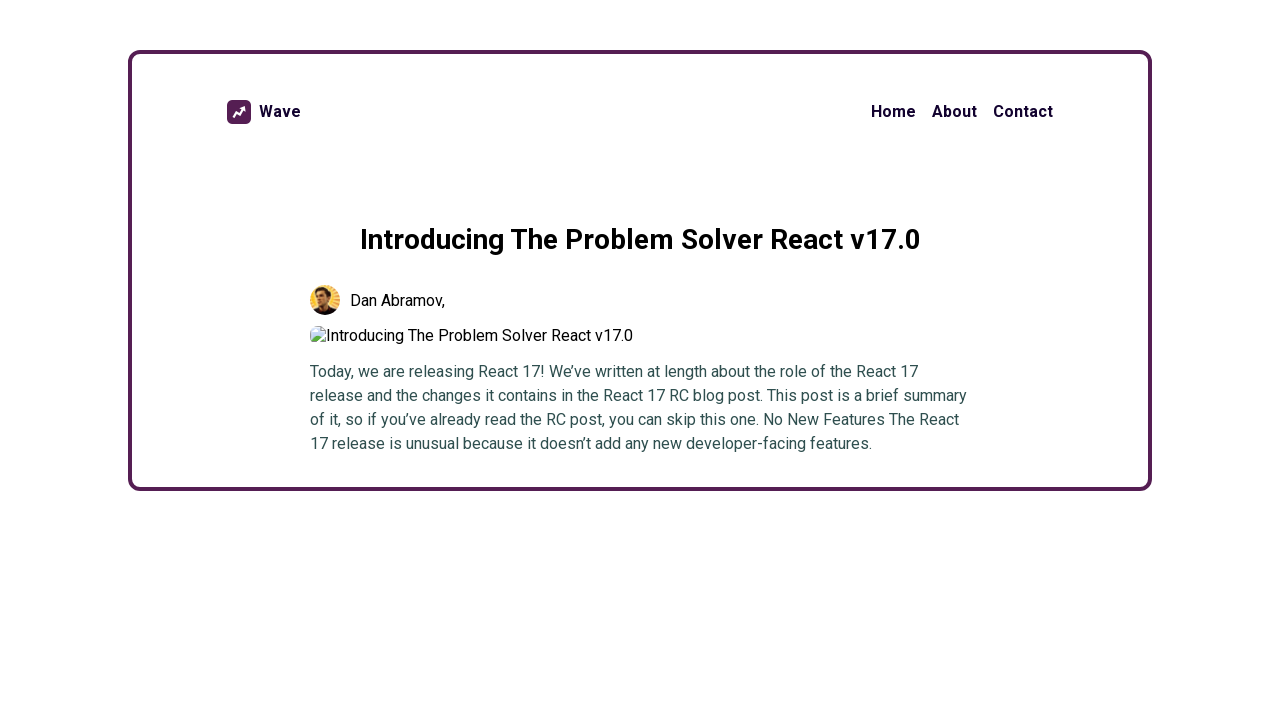

Verified blog post 4 title: Introducing The Problem Solver React v17.0
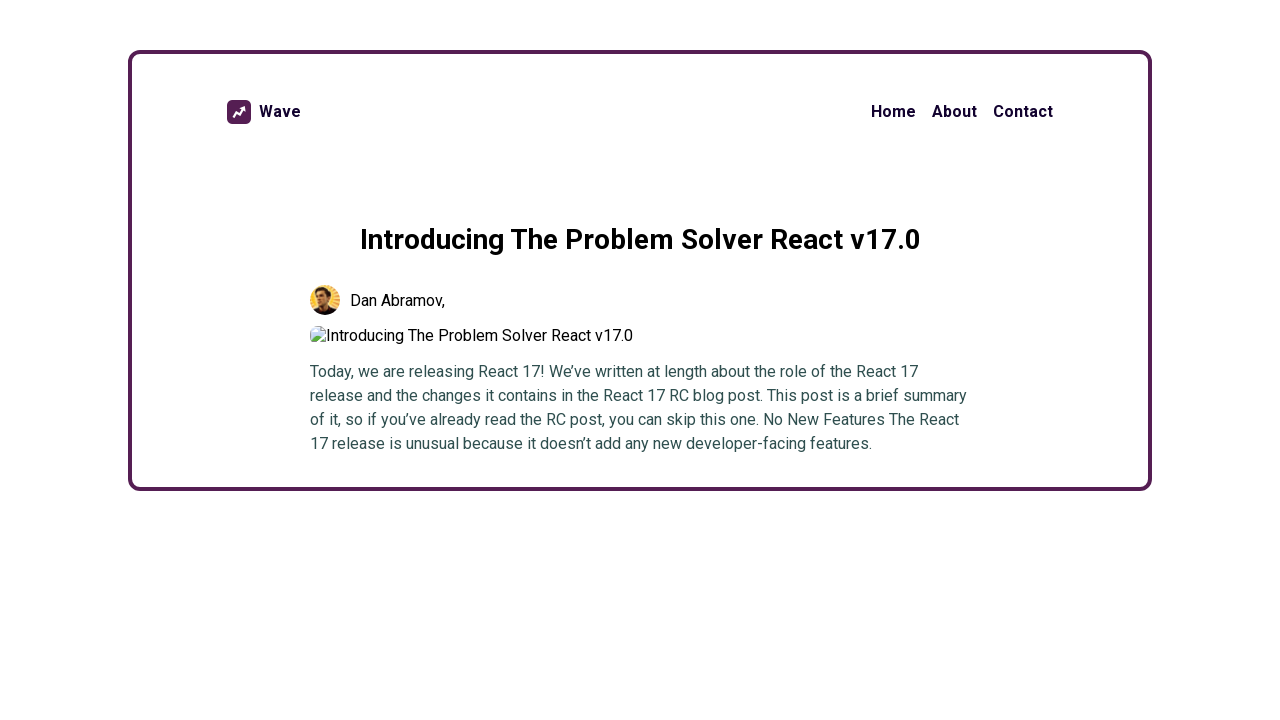

Navigated back to Home from blog post 4 at (894, 112) on ul.nav-items-list > li:nth-child(1) > a
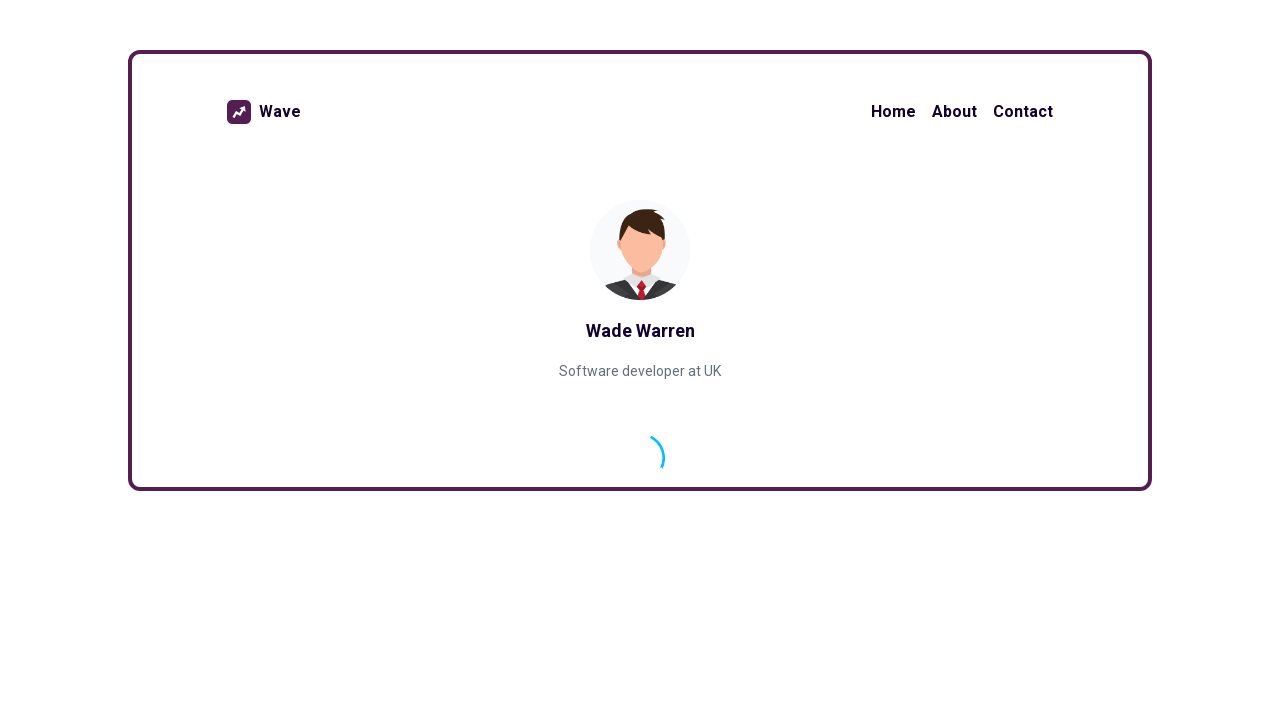

Waited for blog list to reload after visiting blog post 4
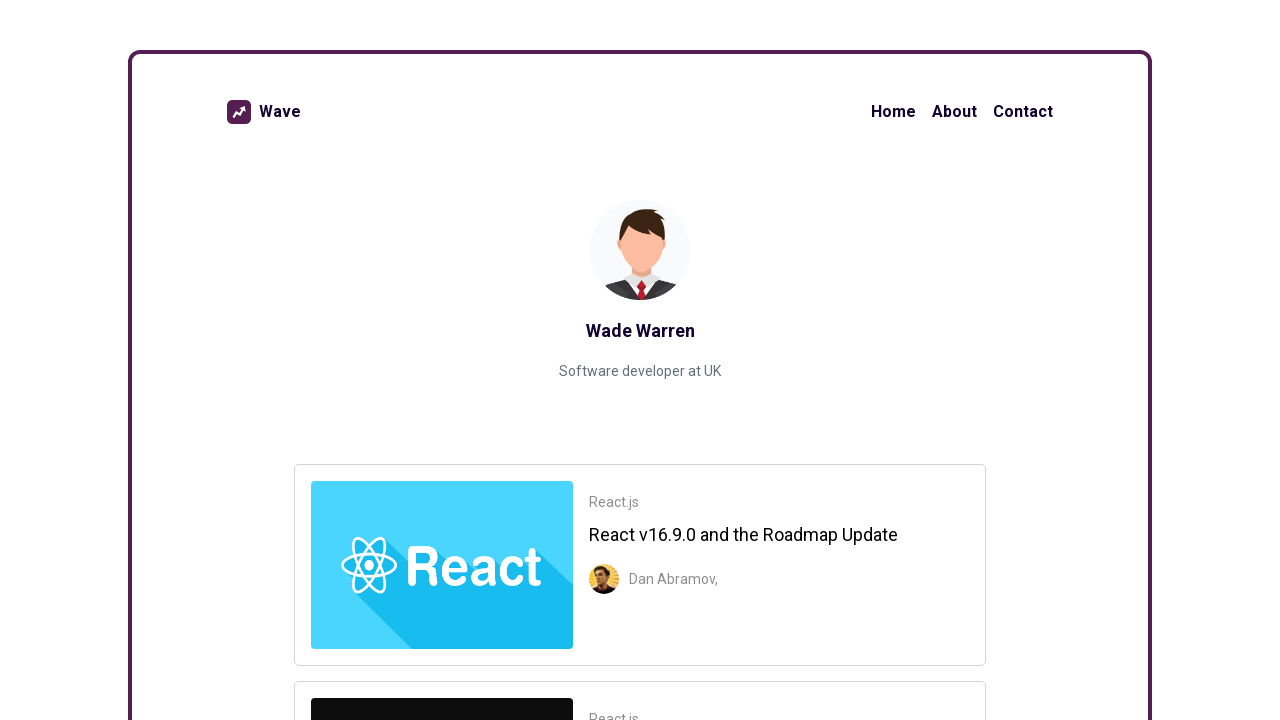

Clicked on blog post 5 at (640, 360) on a[href='/blogs/5']
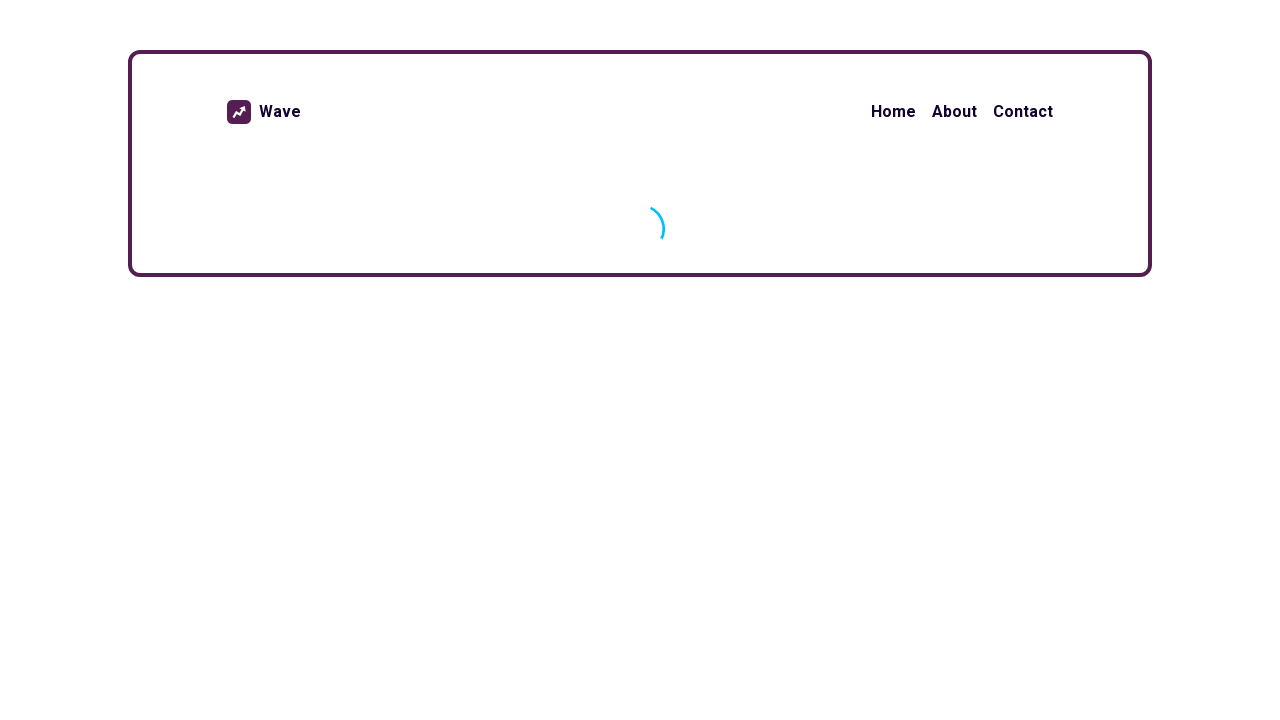

Waited for blog post 5 page to load
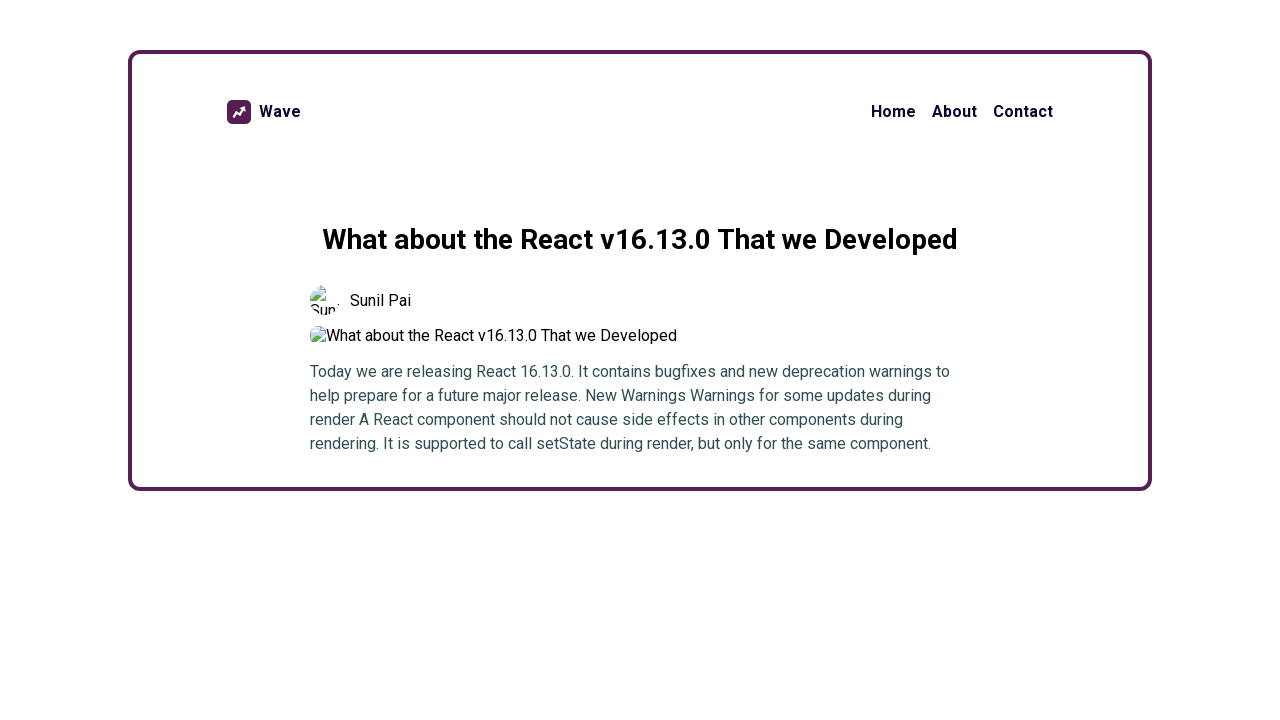

Verified blog post 5 title: What about the React v16.13.0 That we Developed
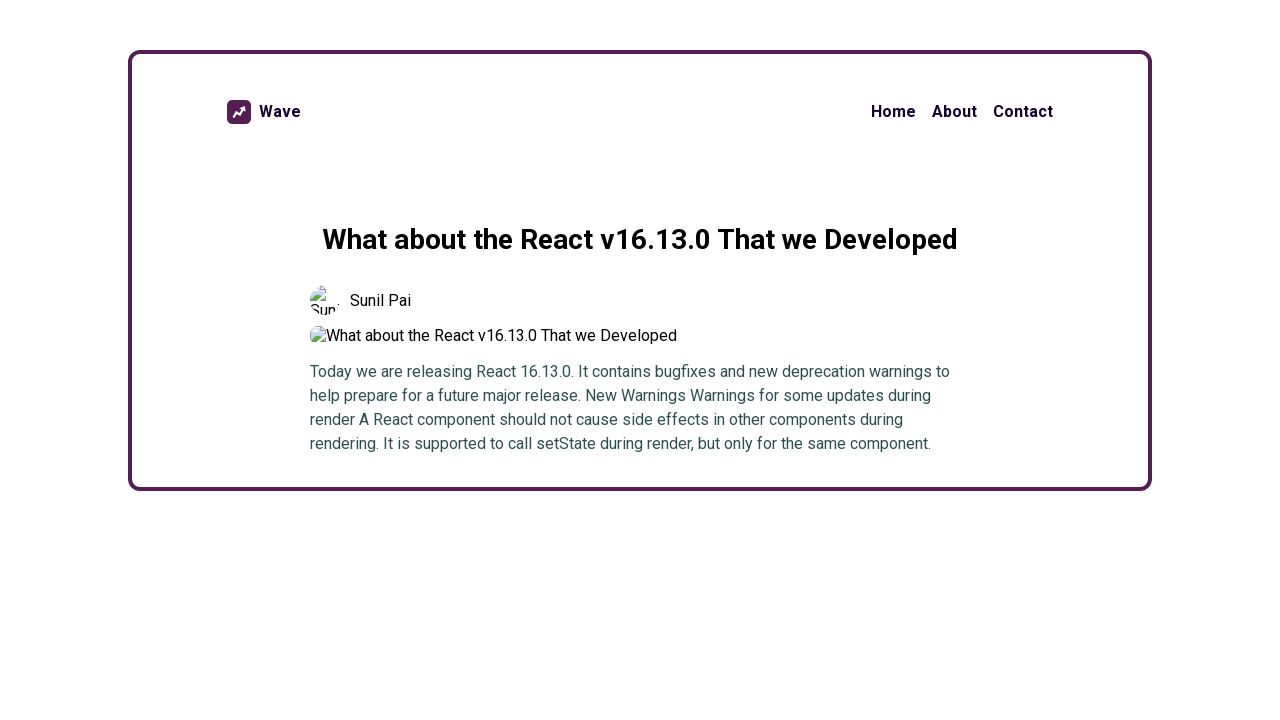

Navigated back to Home from blog post 5 at (894, 112) on ul.nav-items-list > li:nth-child(1) > a
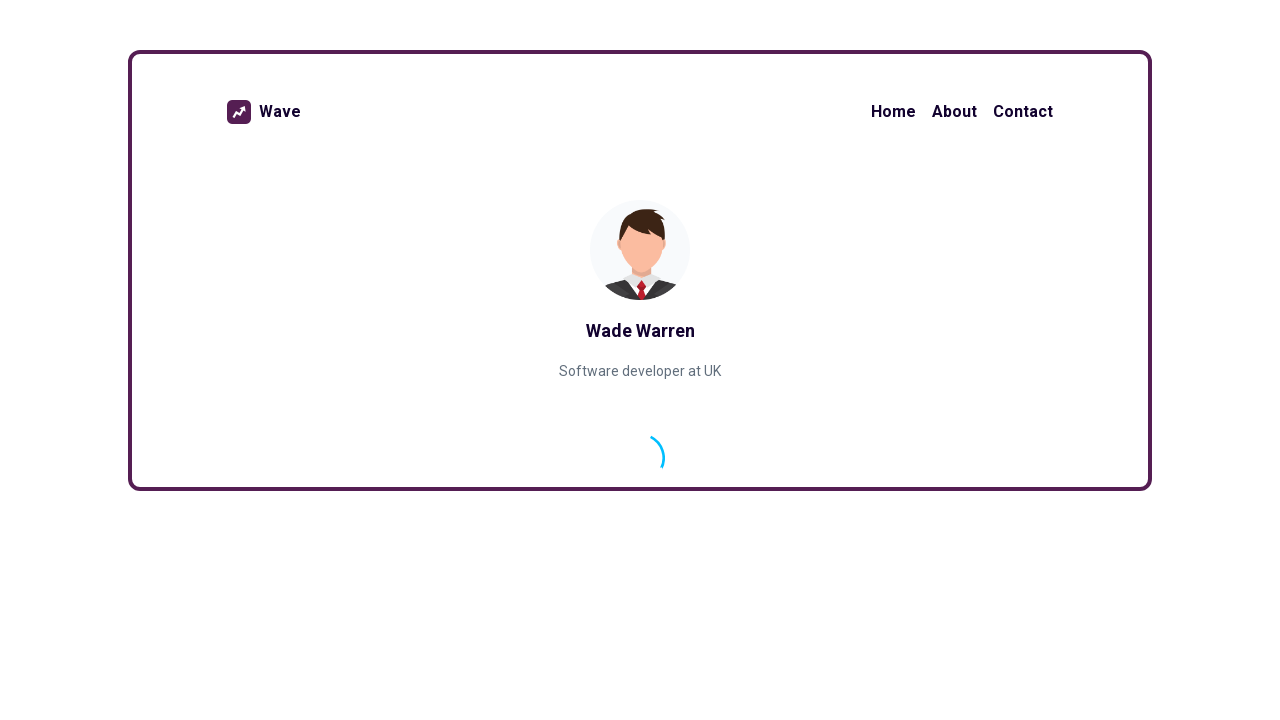

Waited for blog list to reload after visiting blog post 5
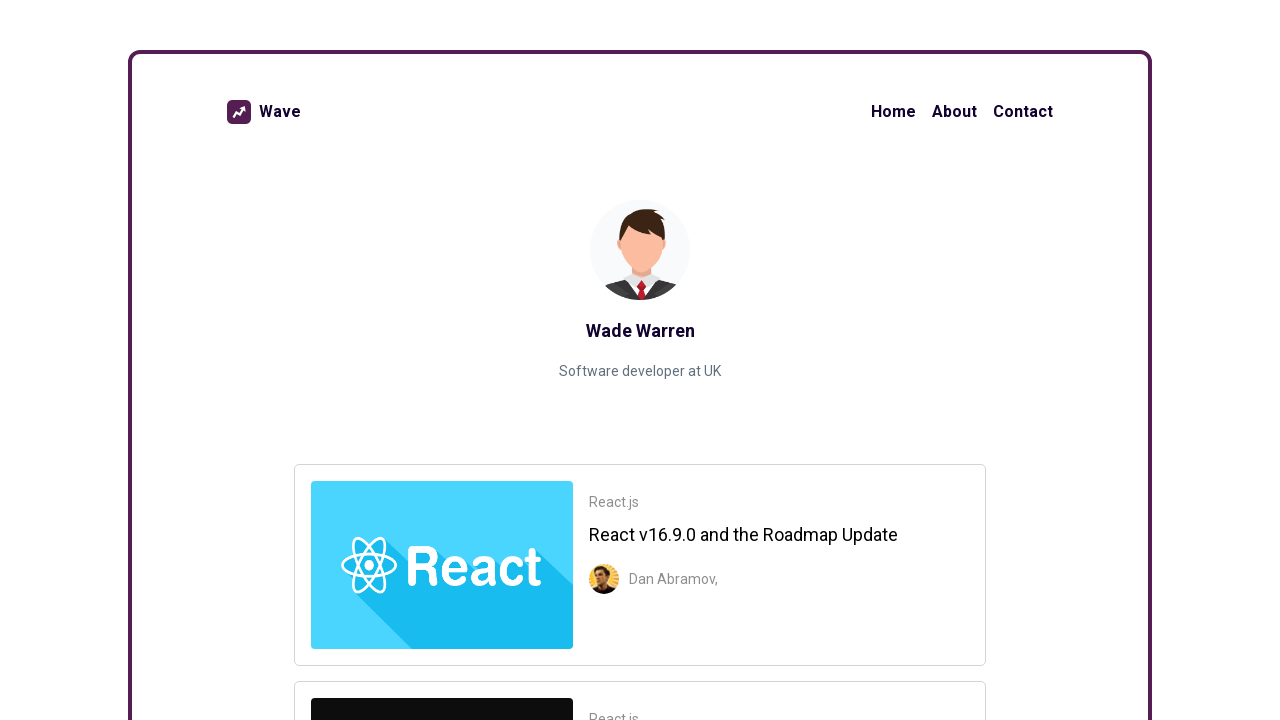

Clicked on blog post 6 at (640, 360) on a[href='/blogs/6']
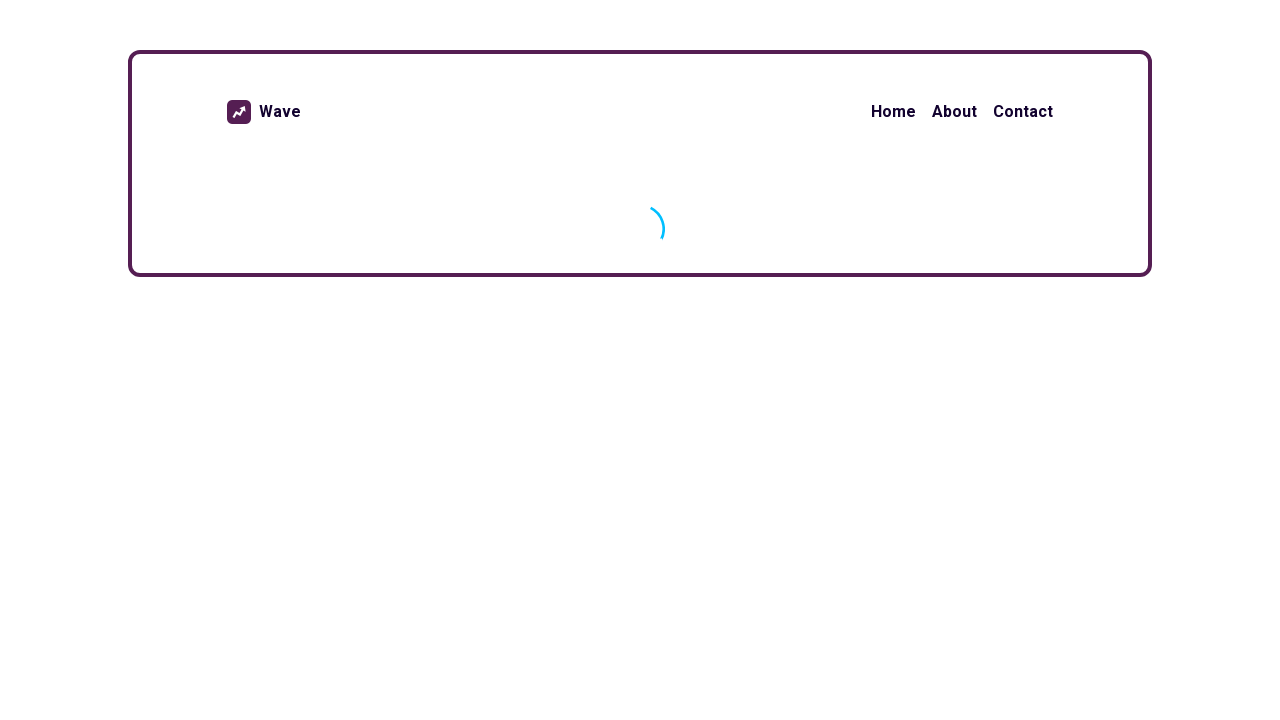

Waited for blog post 6 page to load
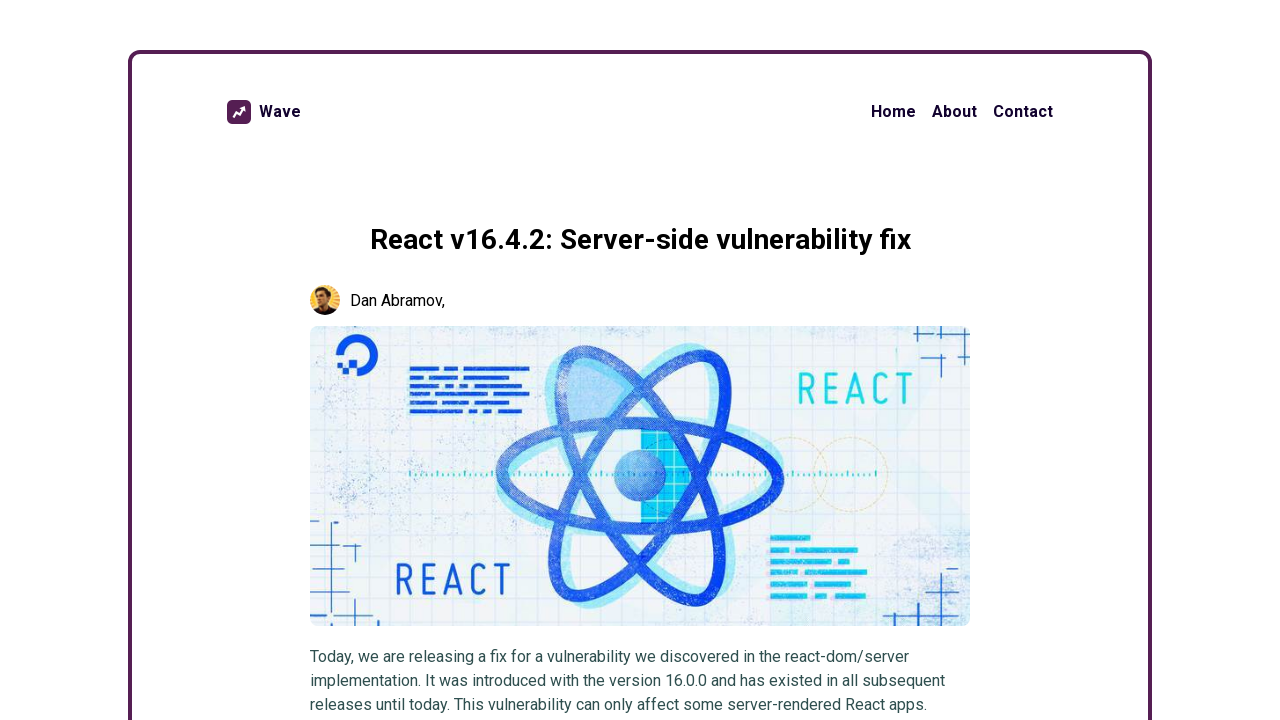

Verified blog post 6 title: React v16.4.2: Server-side vulnerability fix
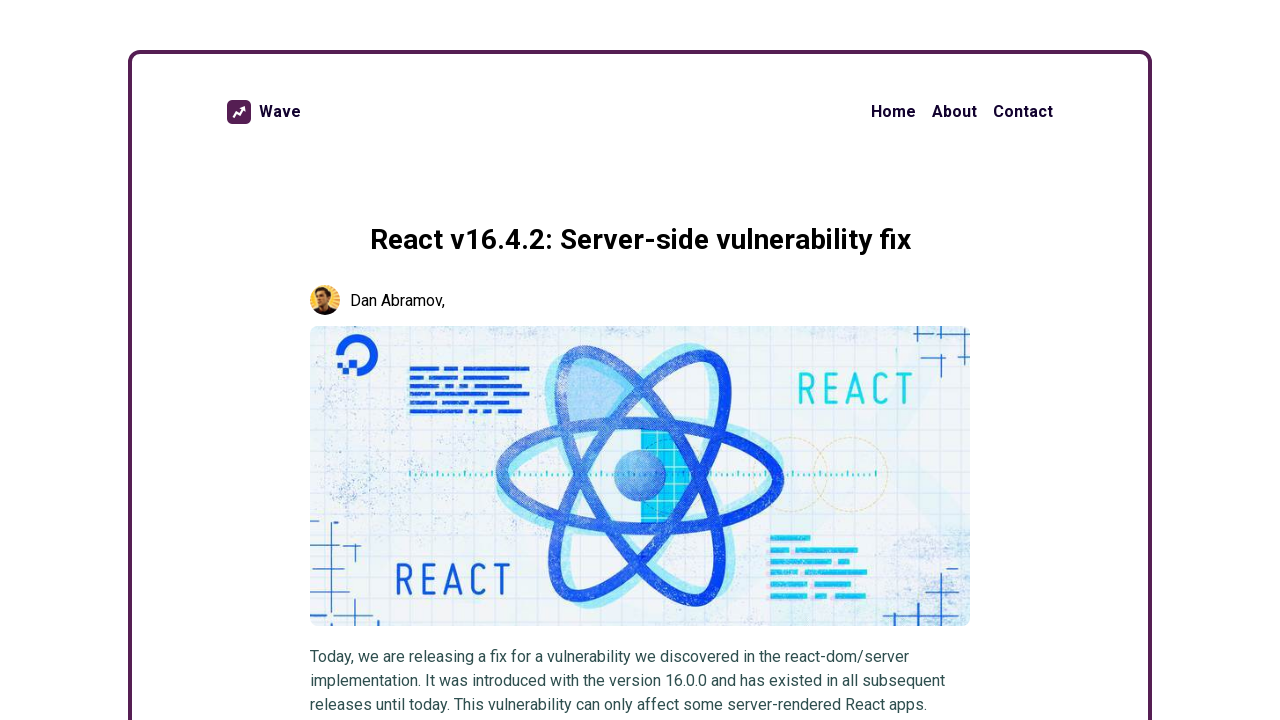

Navigated back to Home from blog post 6 at (894, 112) on ul.nav-items-list > li:nth-child(1) > a
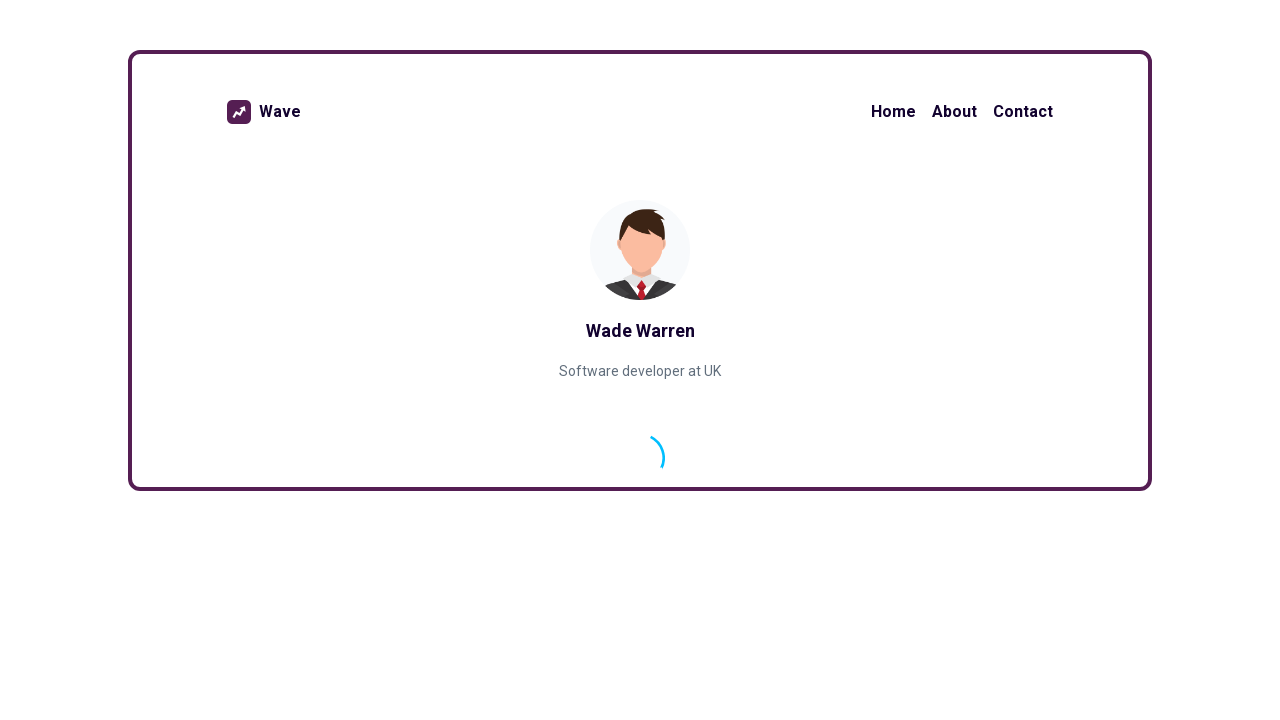

Waited for blog list to reload after visiting blog post 6
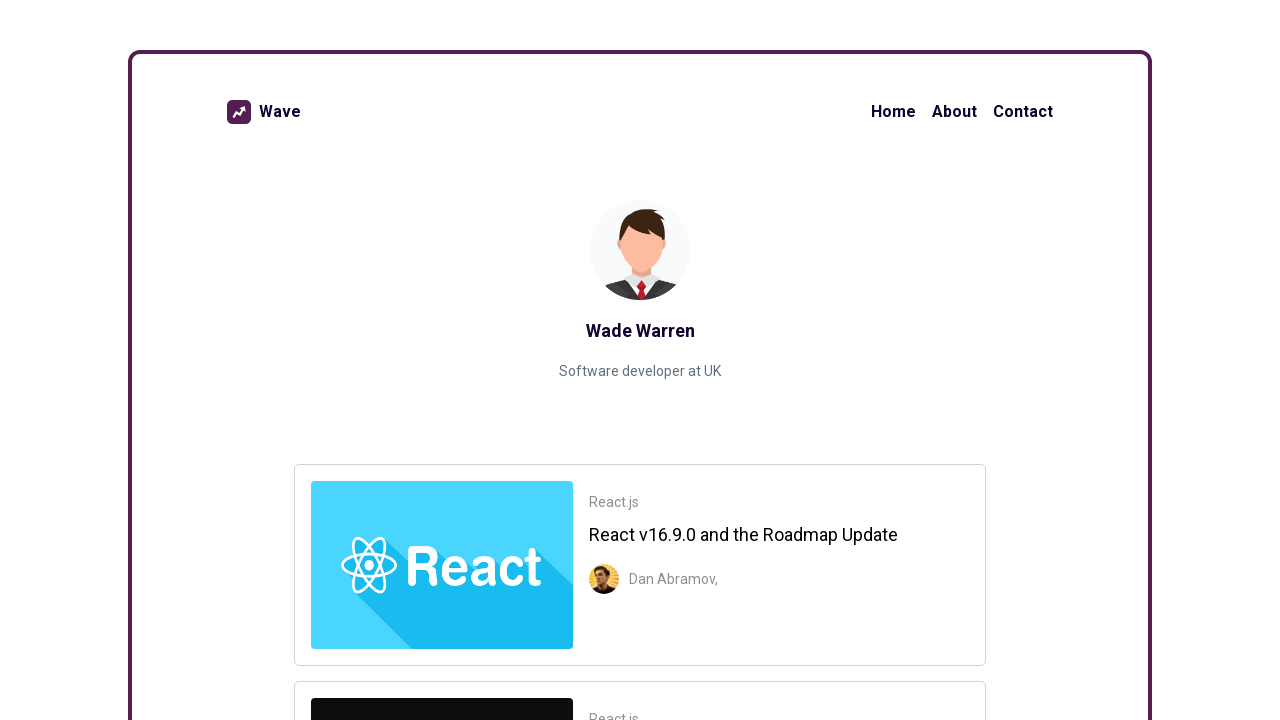

Clicked on blog post 7 at (640, 360) on a[href='/blogs/7']
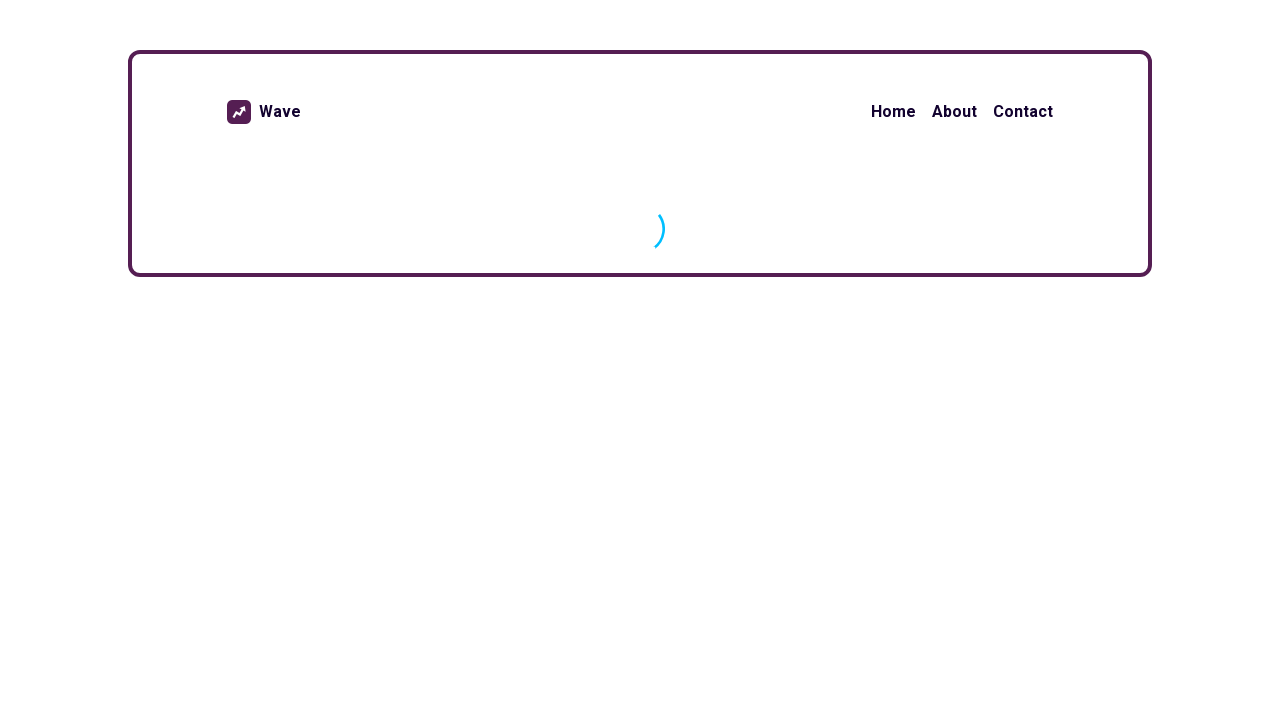

Waited for blog post 7 page to load
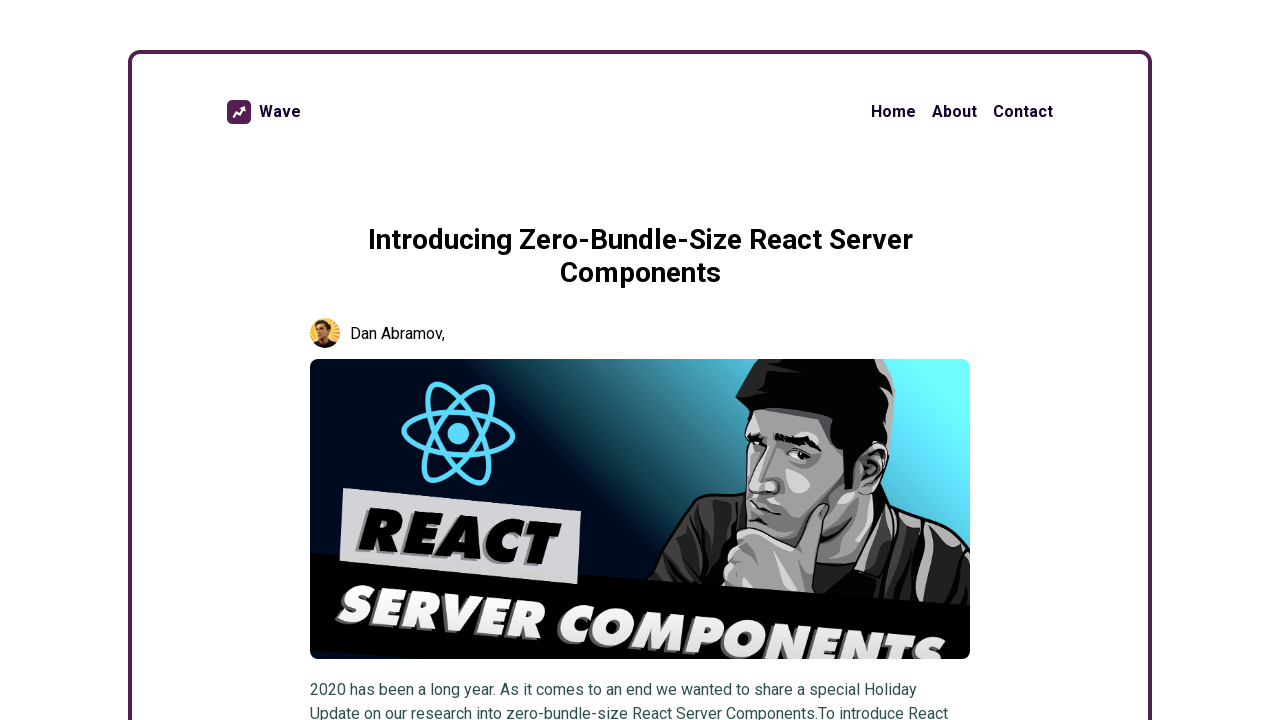

Verified blog post 7 title: Introducing Zero-Bundle-Size React Server Components
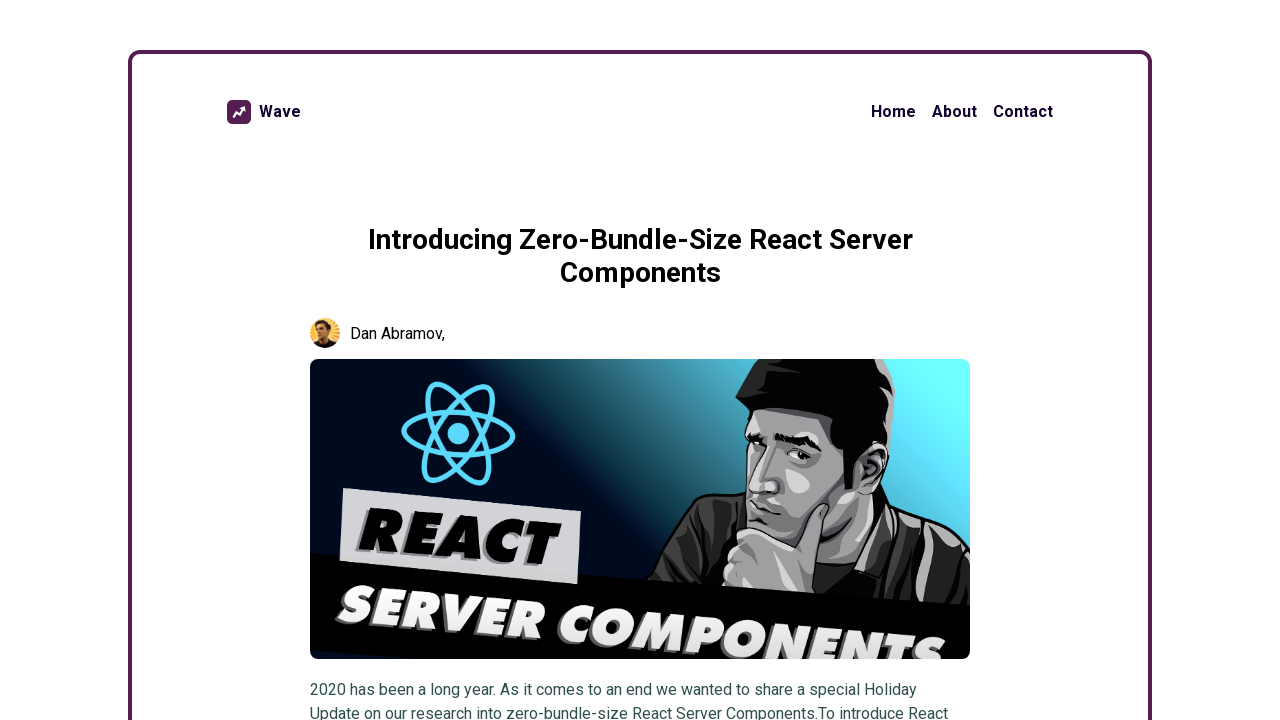

Navigated back to Home from blog post 7 at (894, 112) on ul.nav-items-list > li:nth-child(1) > a
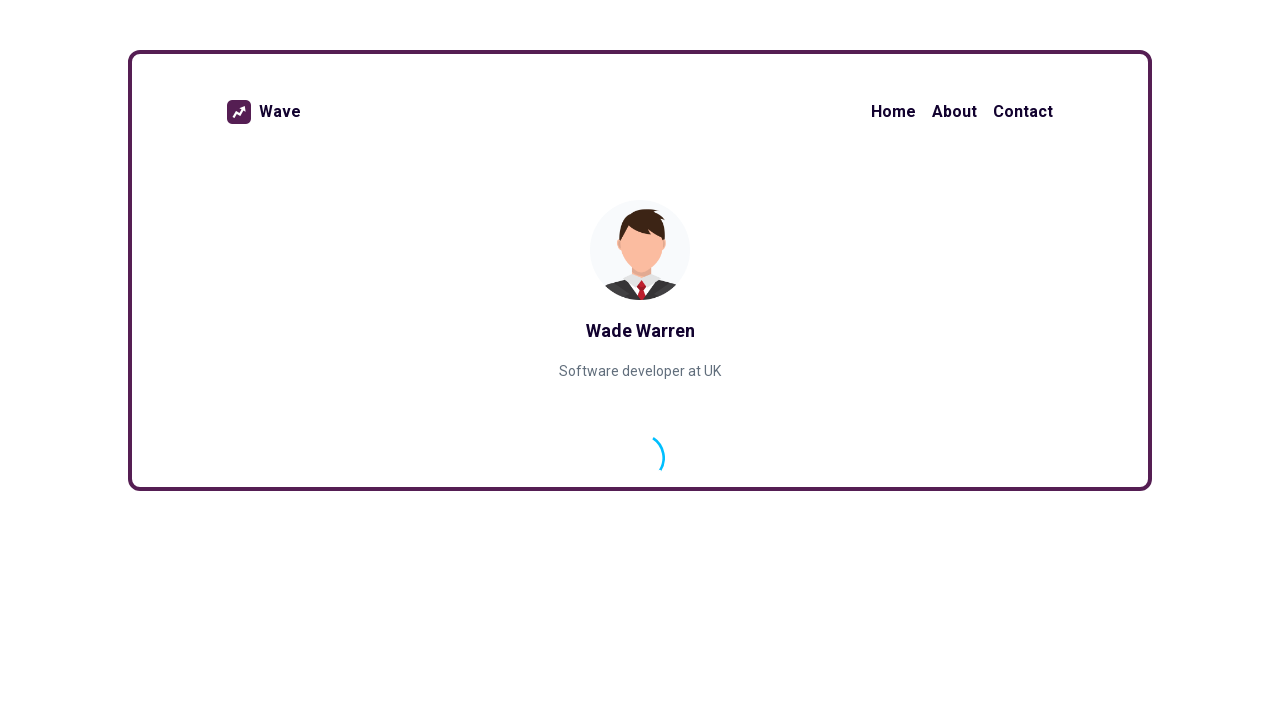

Waited for blog list to reload after visiting blog post 7
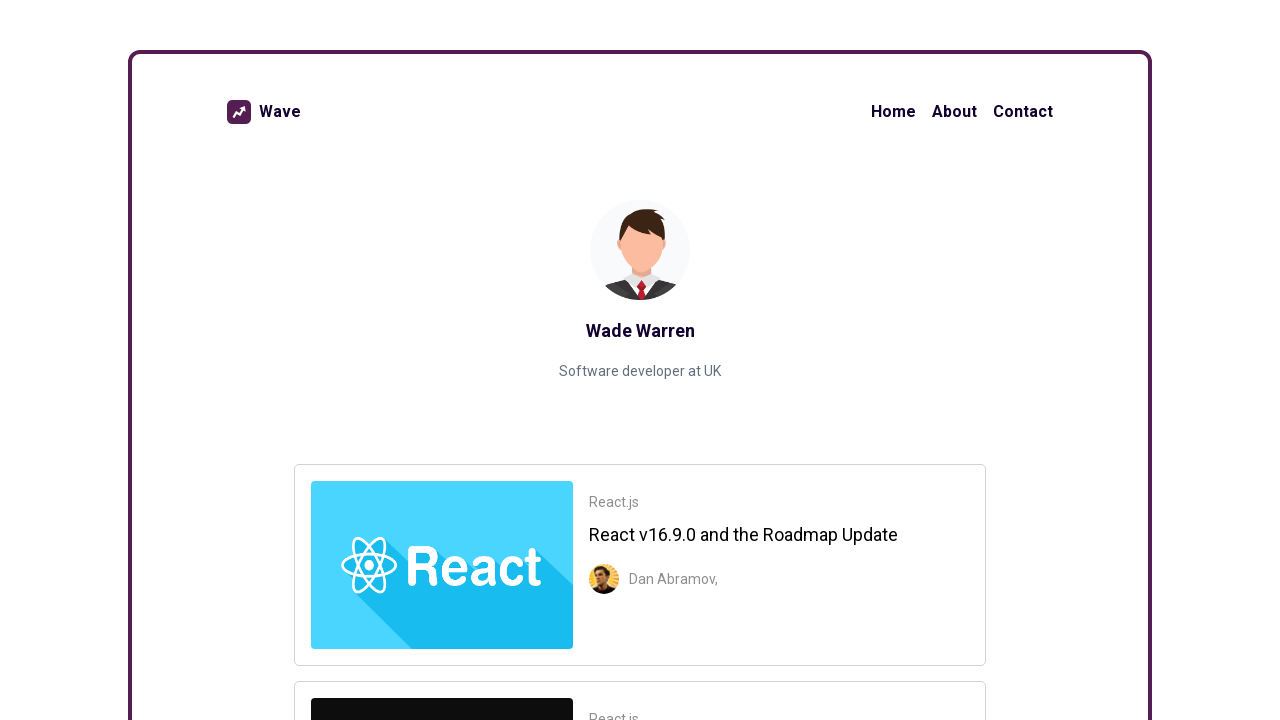

Clicked on blog post 8 at (640, 360) on a[href='/blogs/8']
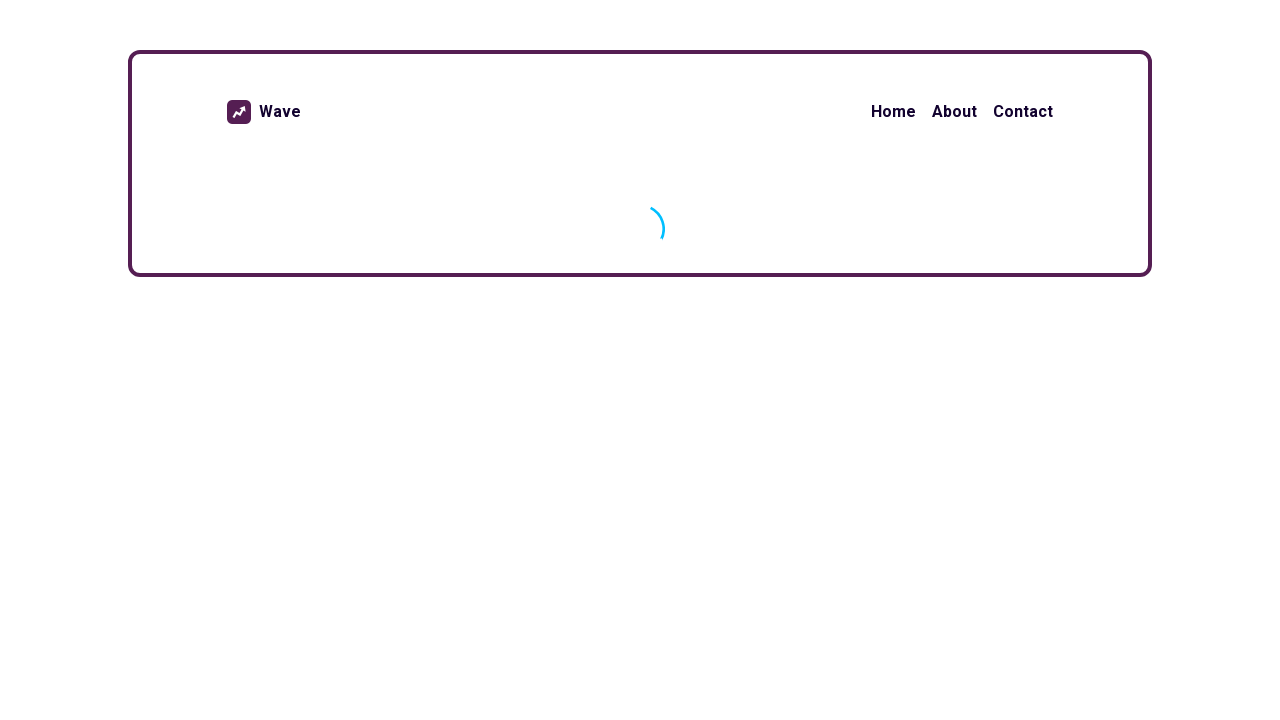

Waited for blog post 8 page to load
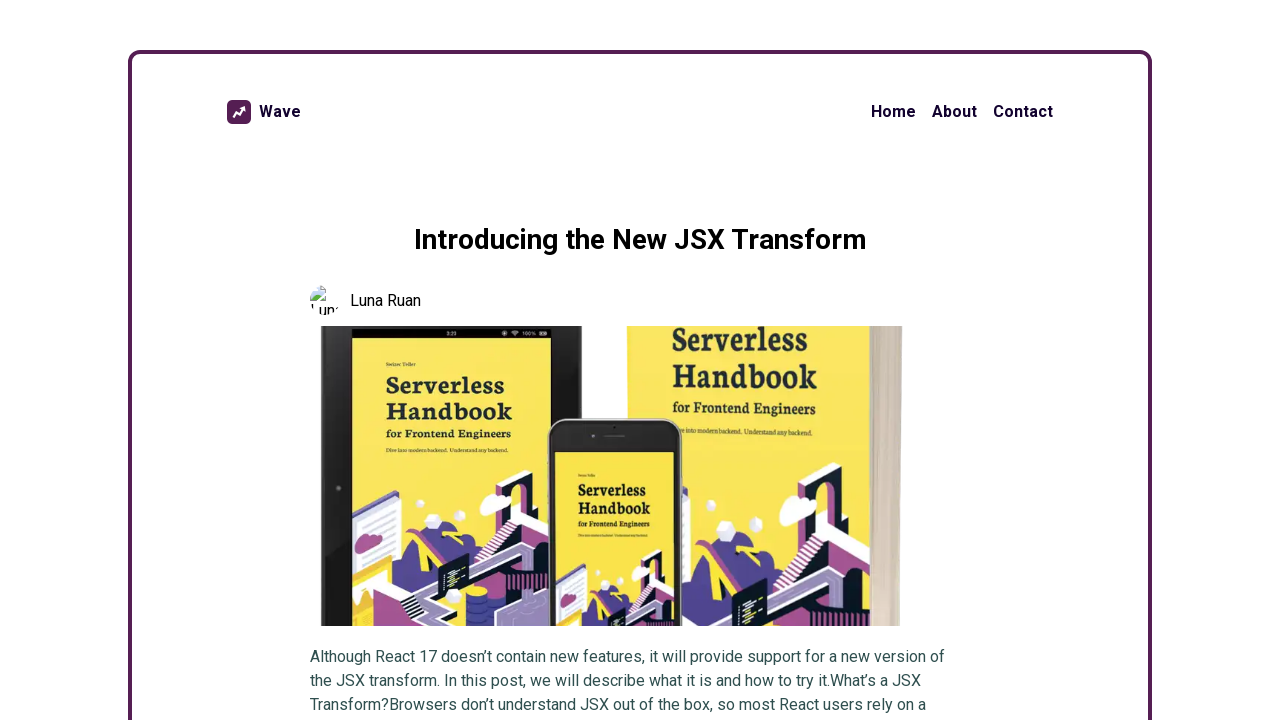

Verified blog post 8 title: Introducing the New JSX Transform
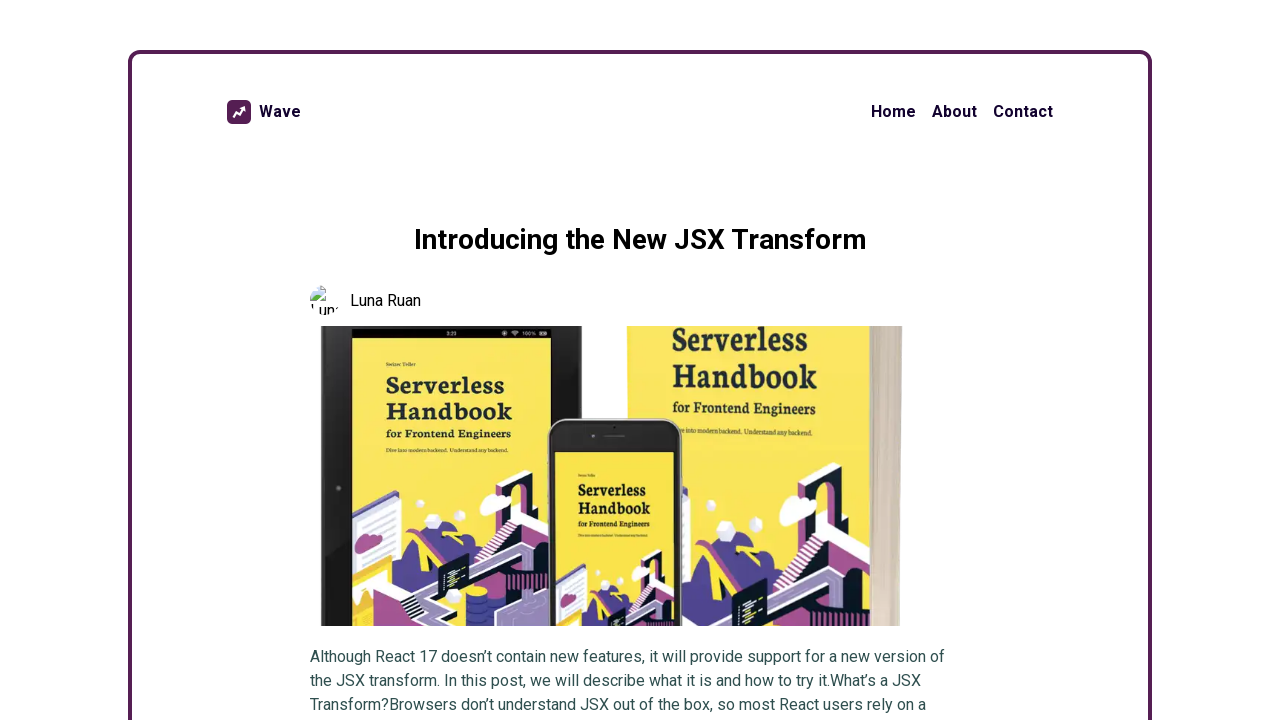

Navigated back to Home from blog post 8 at (894, 112) on ul.nav-items-list > li:nth-child(1) > a
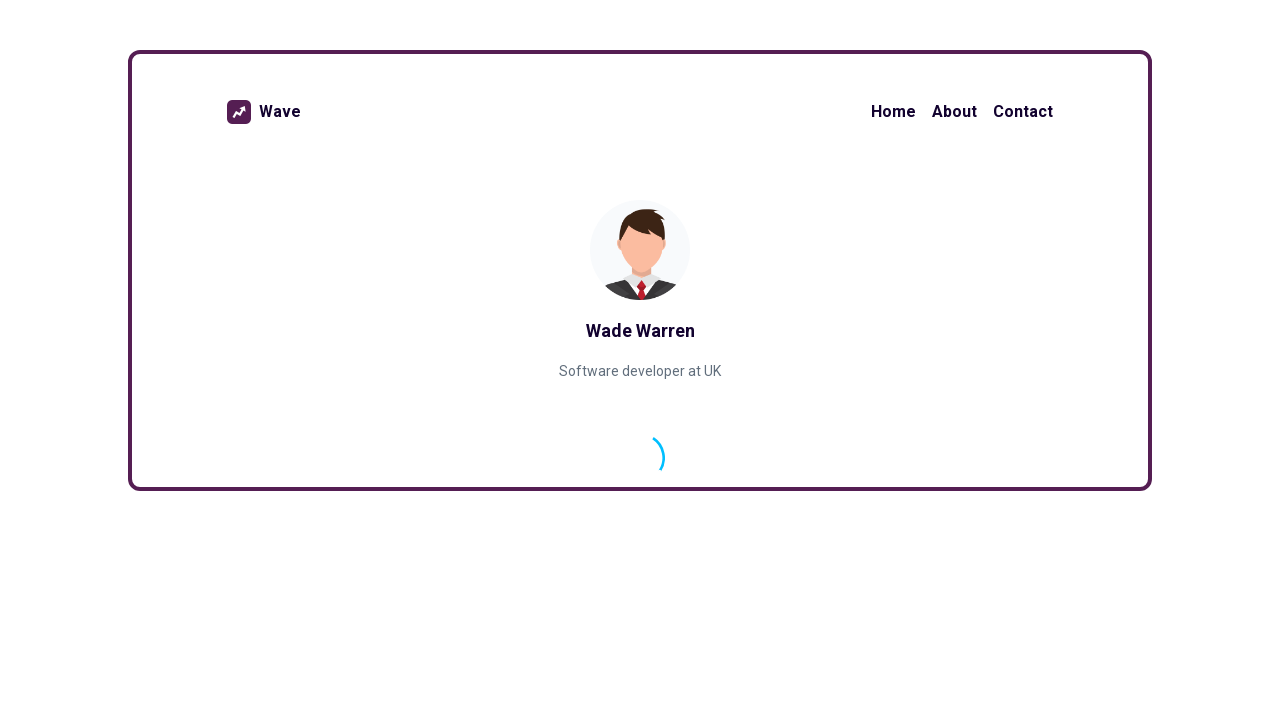

Waited for blog list to reload after visiting blog post 8
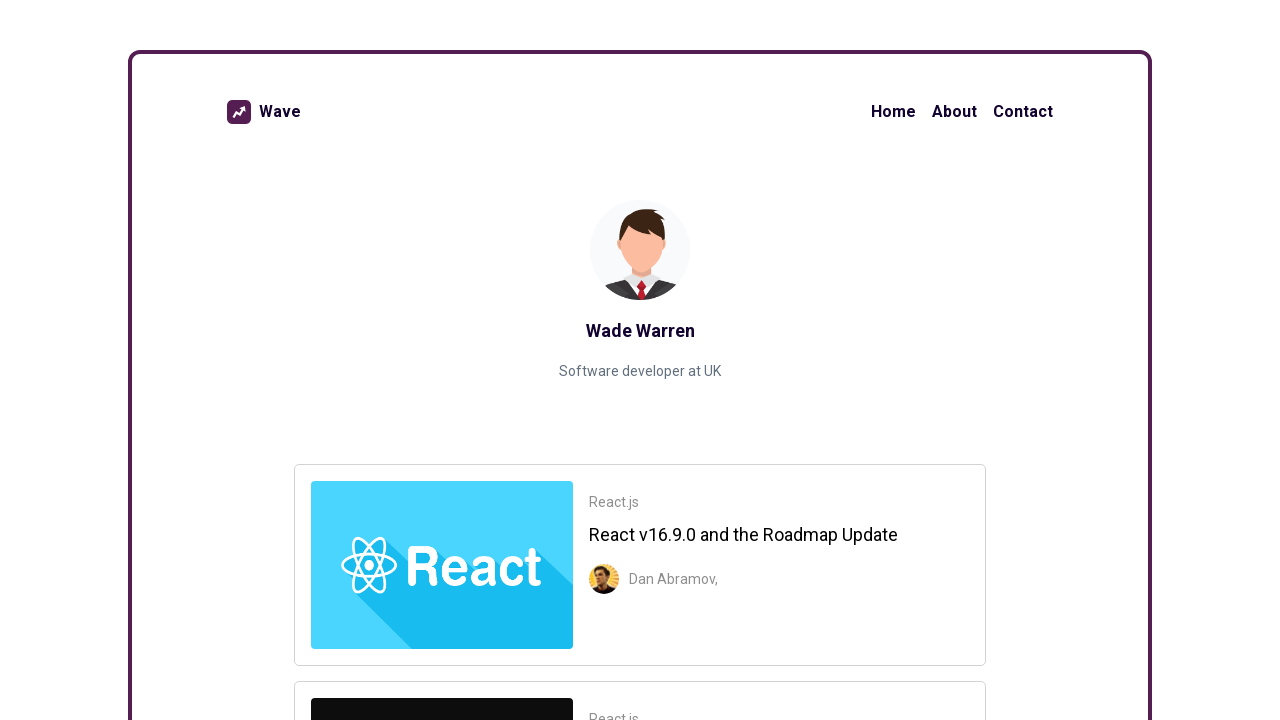

Clicked on blog post 9 at (640, 360) on a[href='/blogs/9']
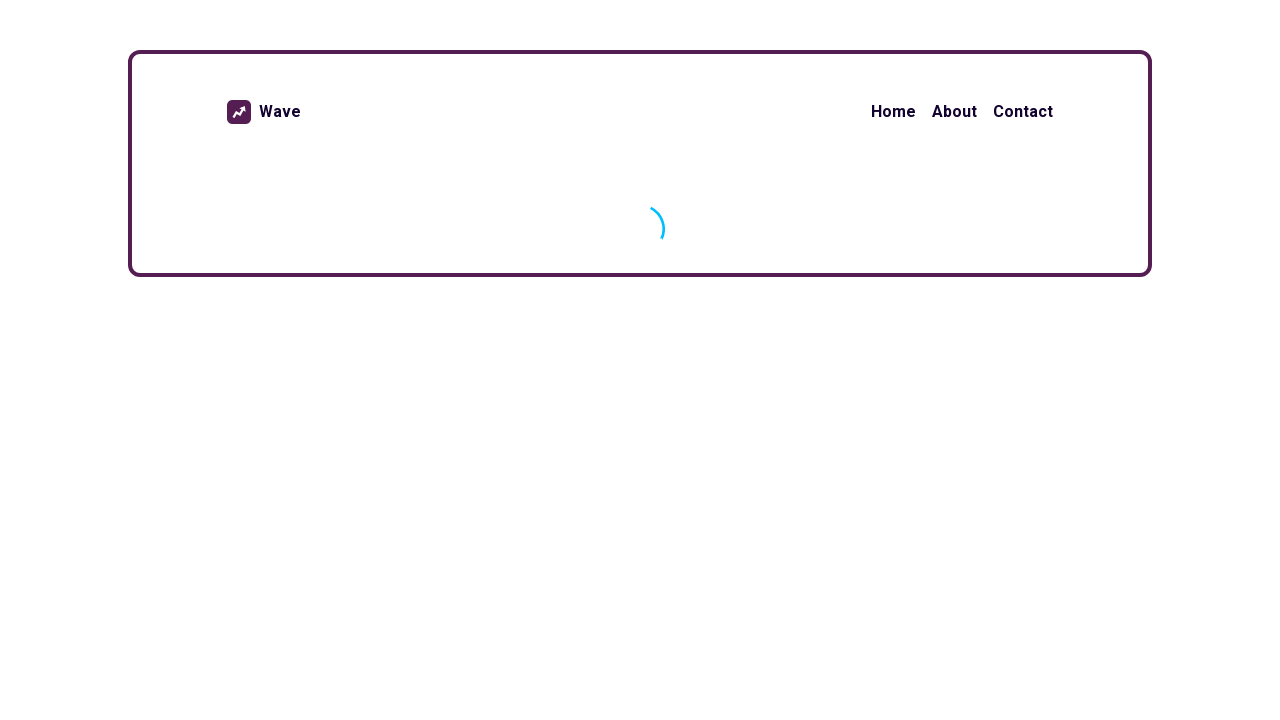

Waited for blog post 9 page to load
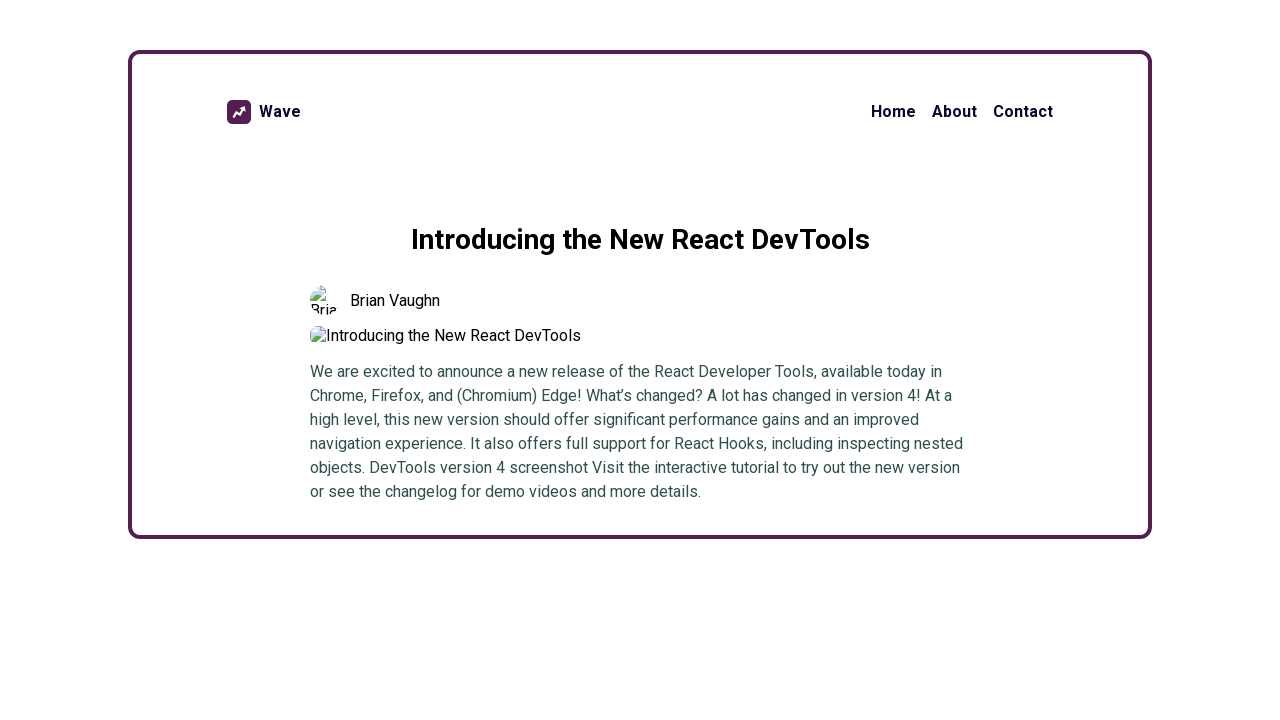

Verified blog post 9 title: Introducing the New React DevTools
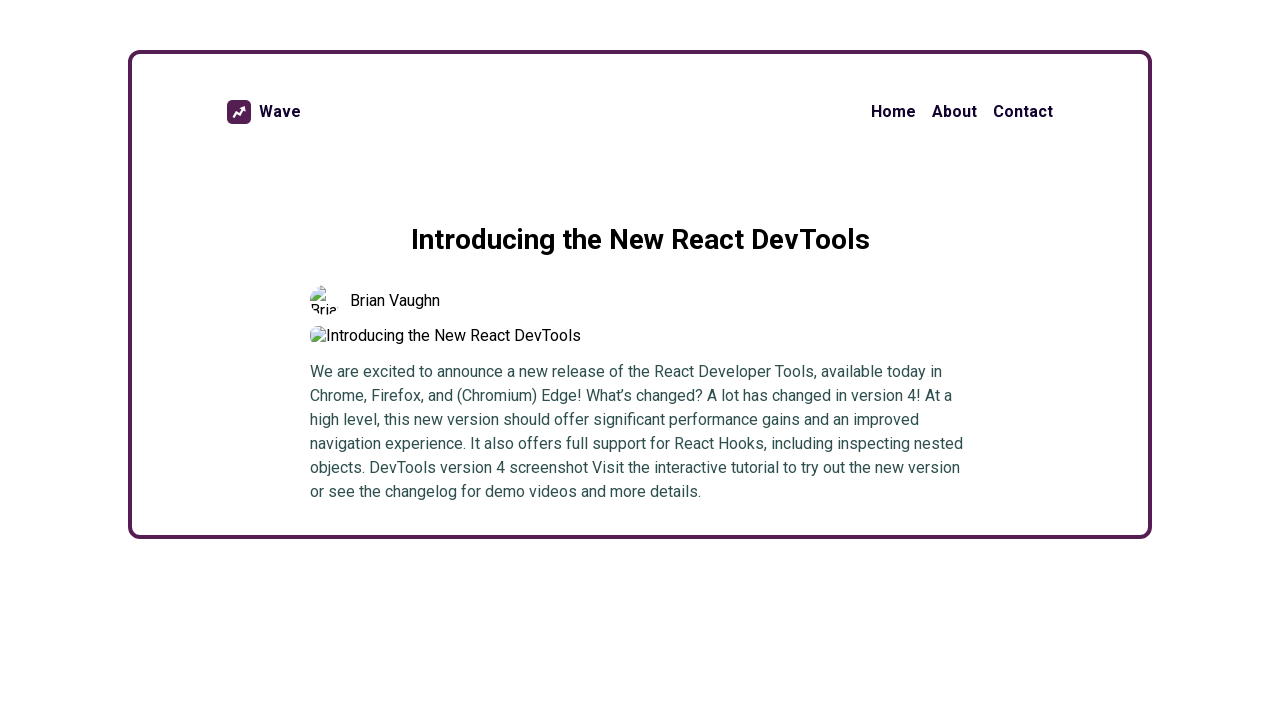

Navigated back to Home from blog post 9 at (894, 112) on ul.nav-items-list > li:nth-child(1) > a
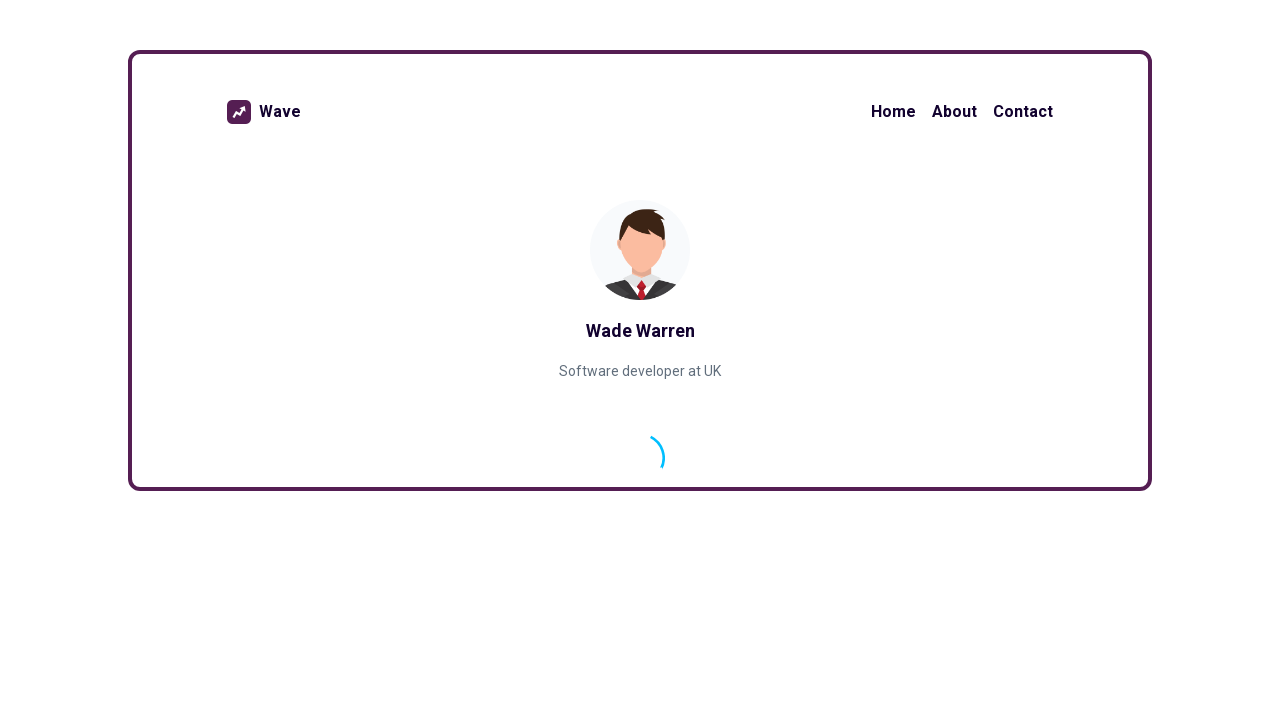

Waited for blog list to reload after visiting blog post 9
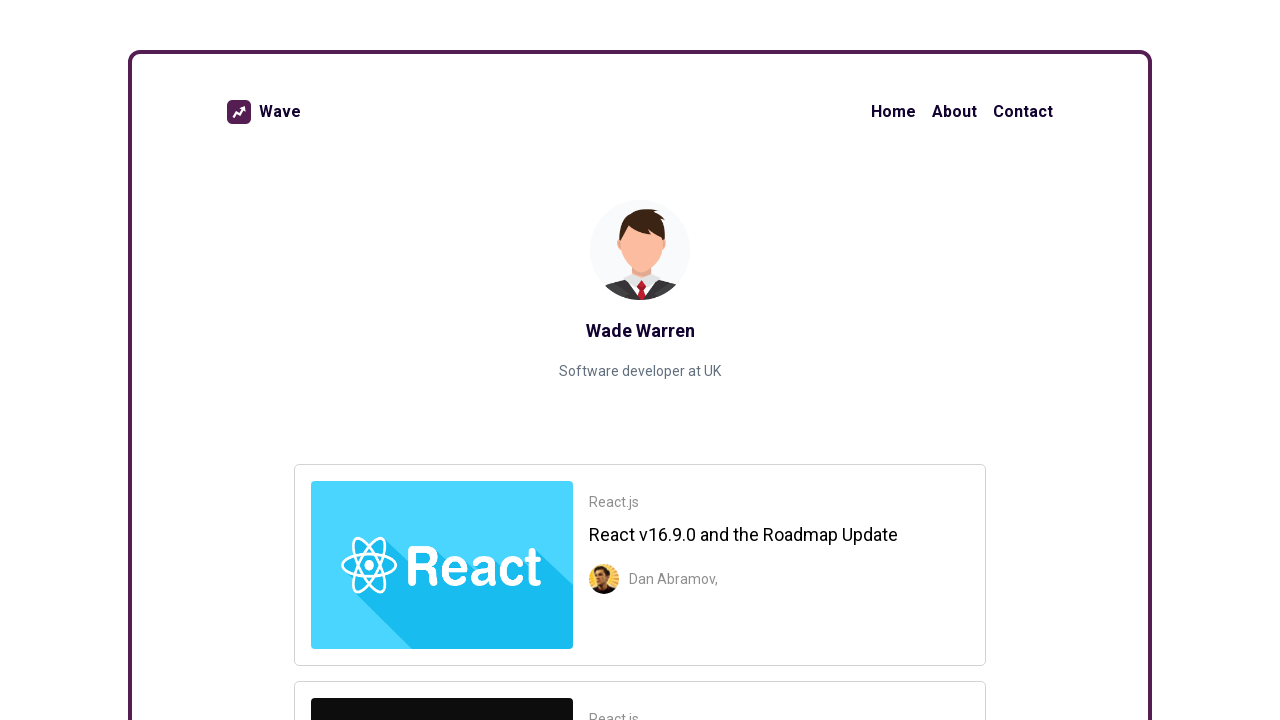

Clicked on blog post 10 at (640, 534) on a[href='/blogs/10']
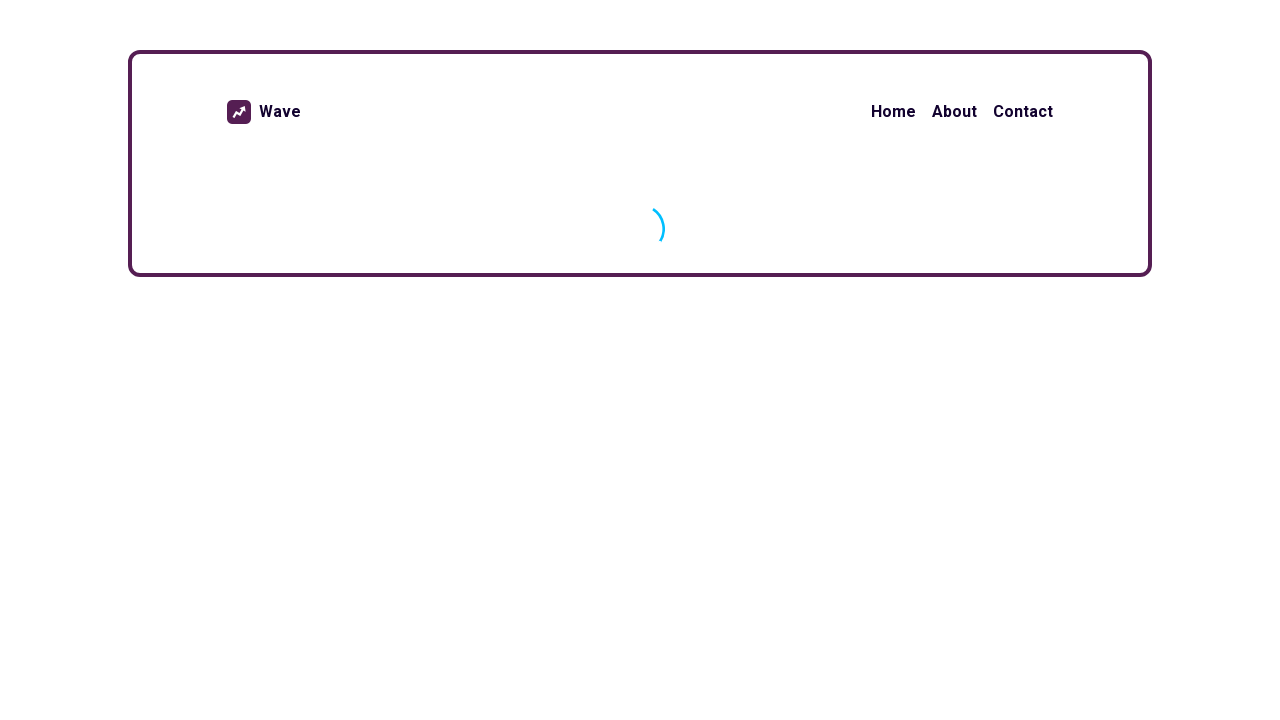

Waited for blog post 10 page to load
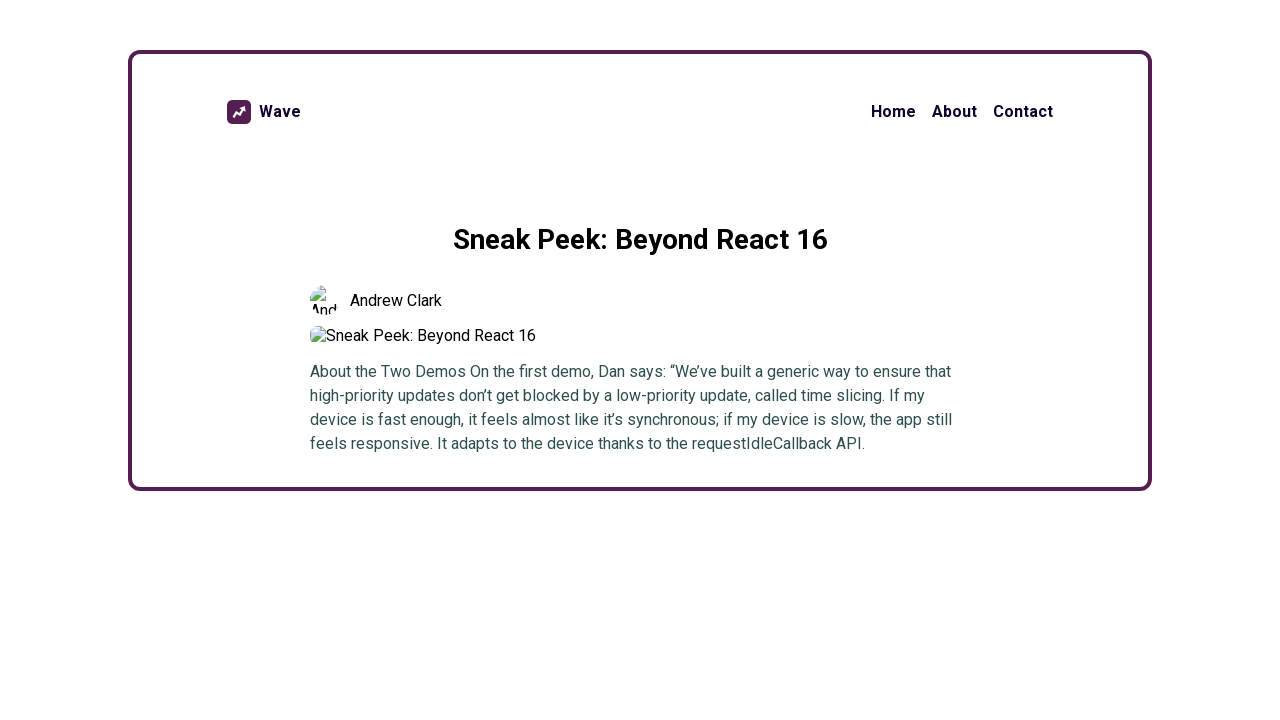

Verified blog post 10 title: Sneak Peek: Beyond React 16
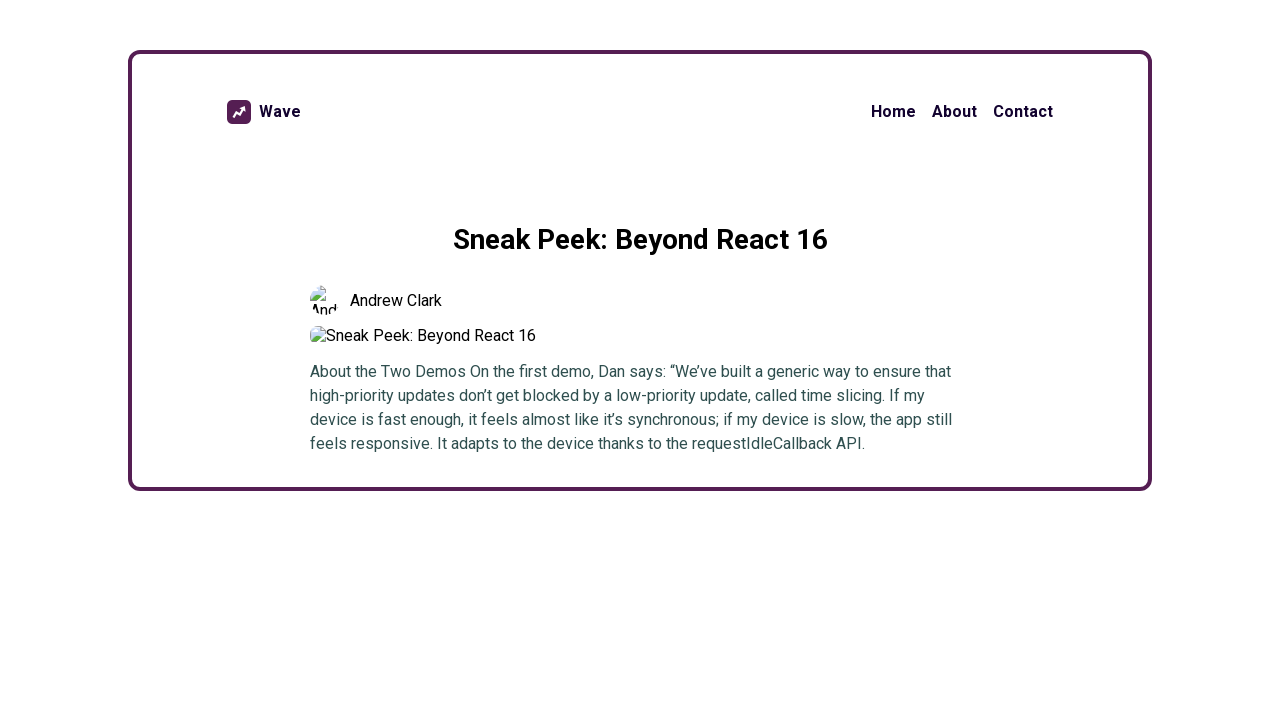

Navigated back to Home from blog post 10 at (894, 112) on ul.nav-items-list > li:nth-child(1) > a
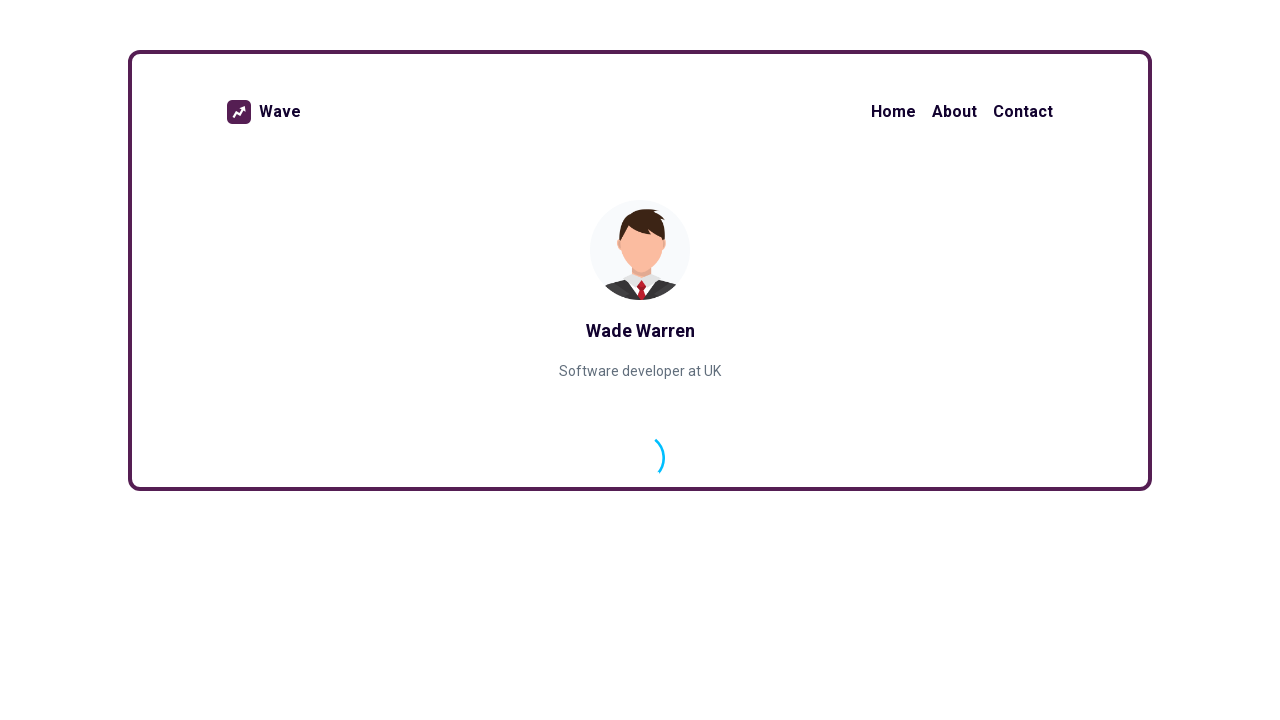

Waited for blog list to reload after visiting blog post 10
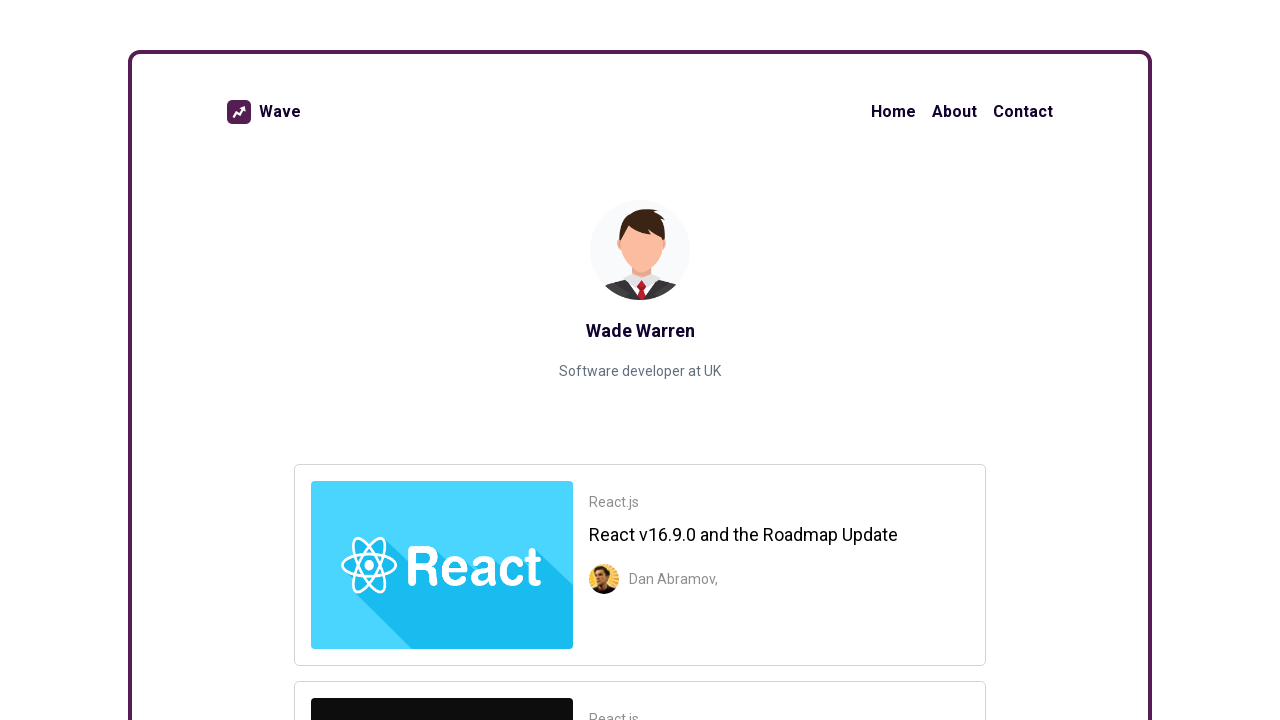

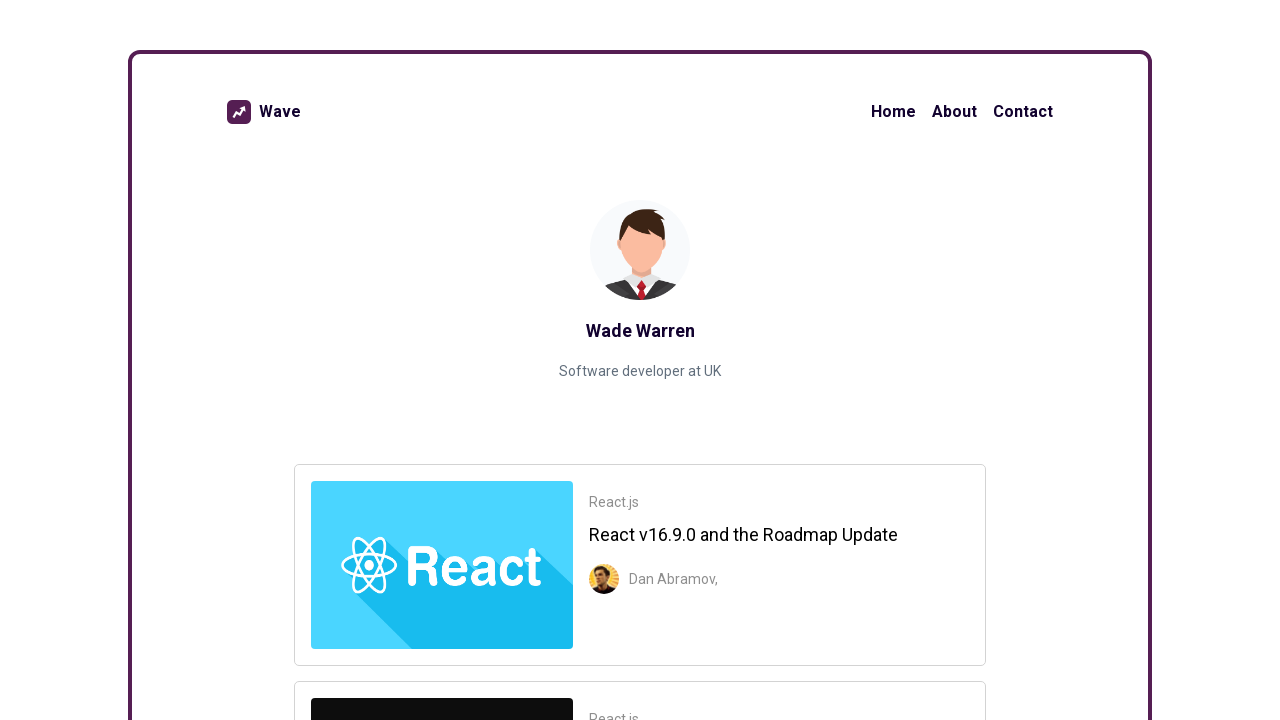